Navigates to the world clock page and iterates through the first column of the time zone table to capture city names

Starting URL: https://www.timeanddate.com/worldclock/

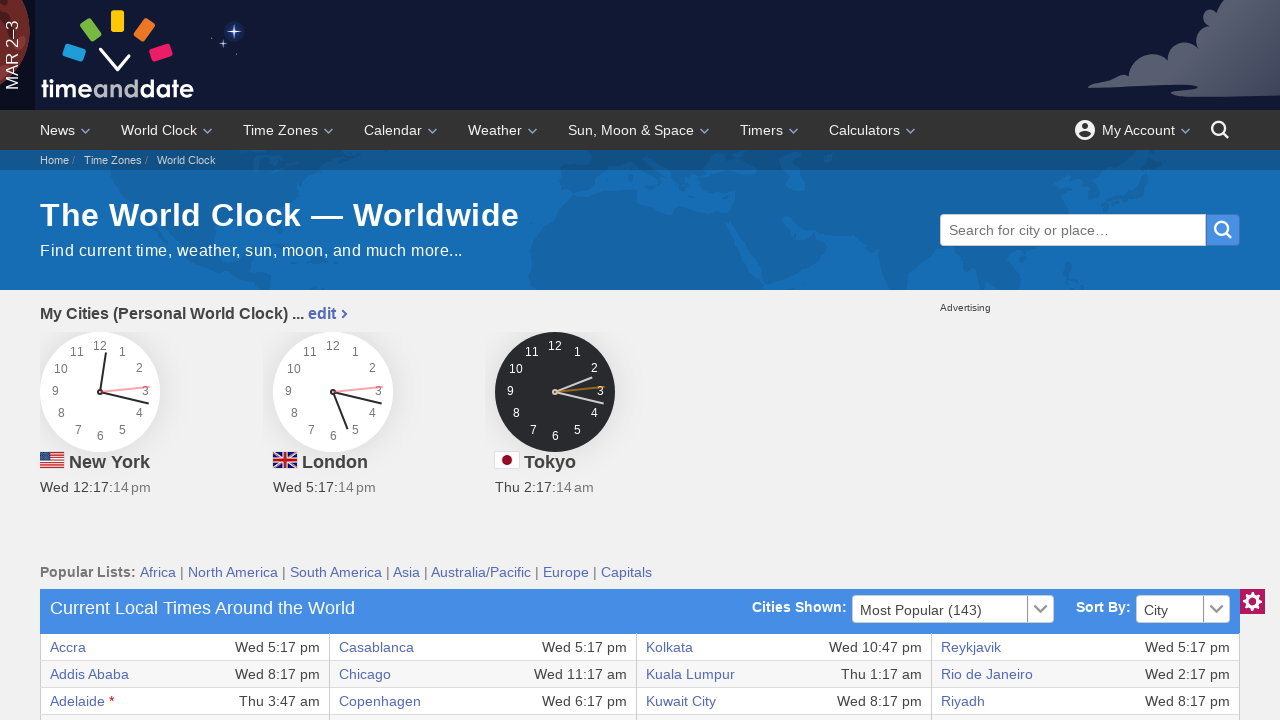

Navigated to world clock page
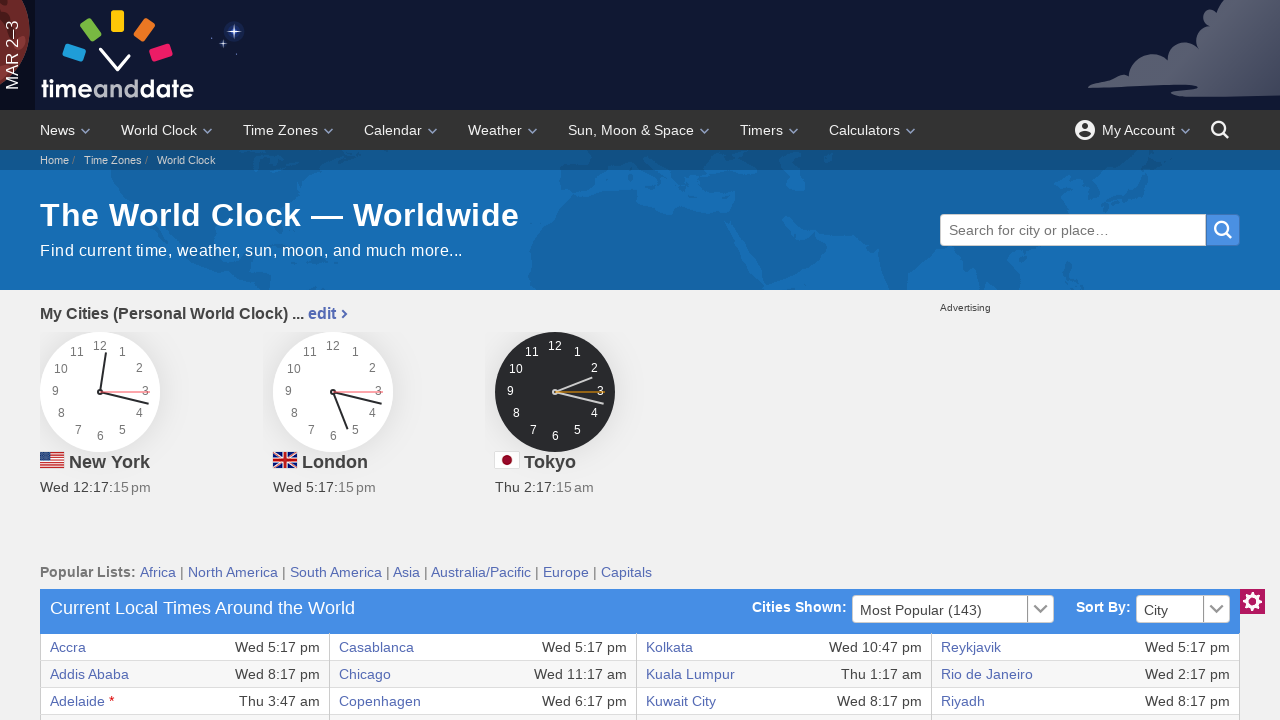

Located first cell in row 1 of time zone table
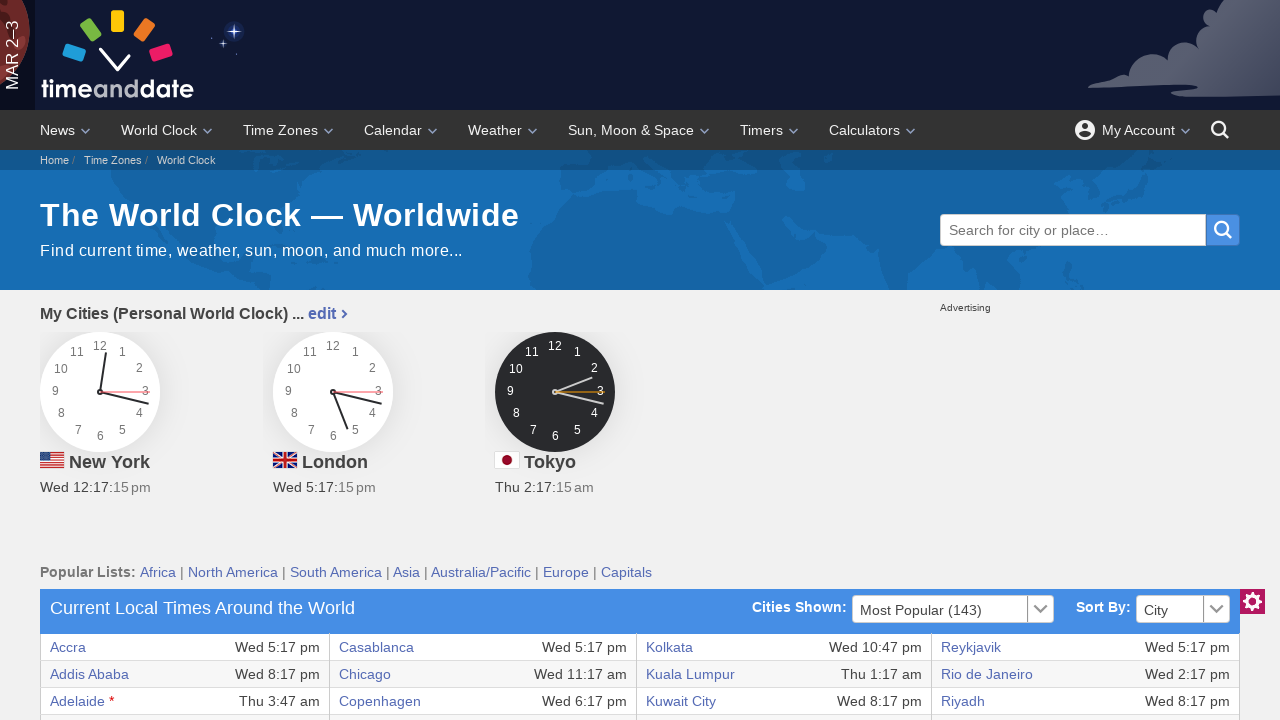

Captured city name from row 1: Accra
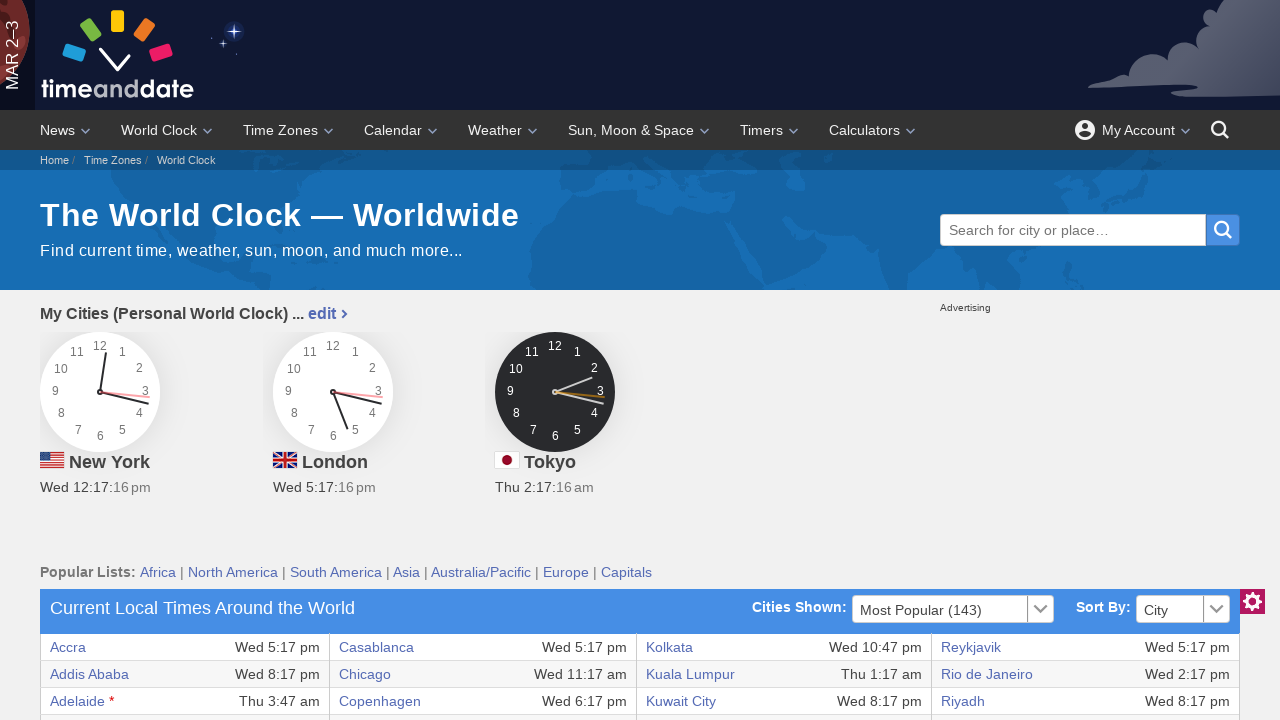

Located first cell in row 2 of time zone table
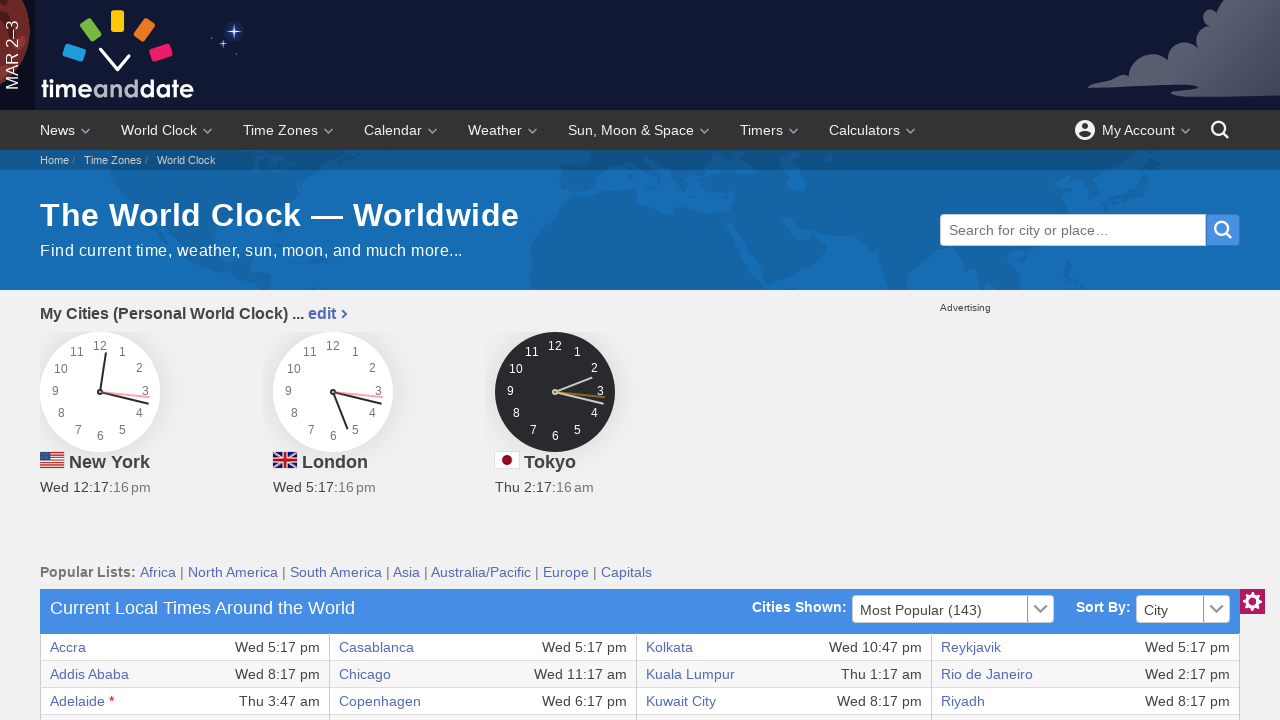

Captured city name from row 2: Addis Ababa
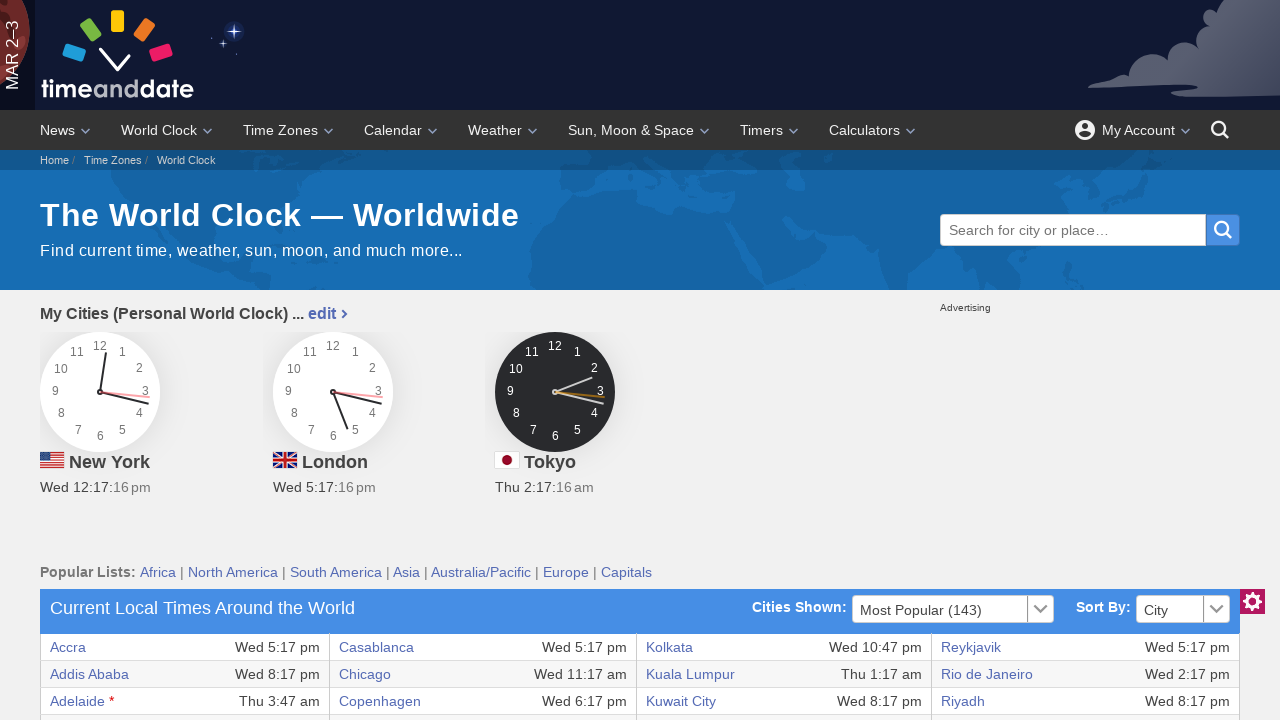

Located first cell in row 3 of time zone table
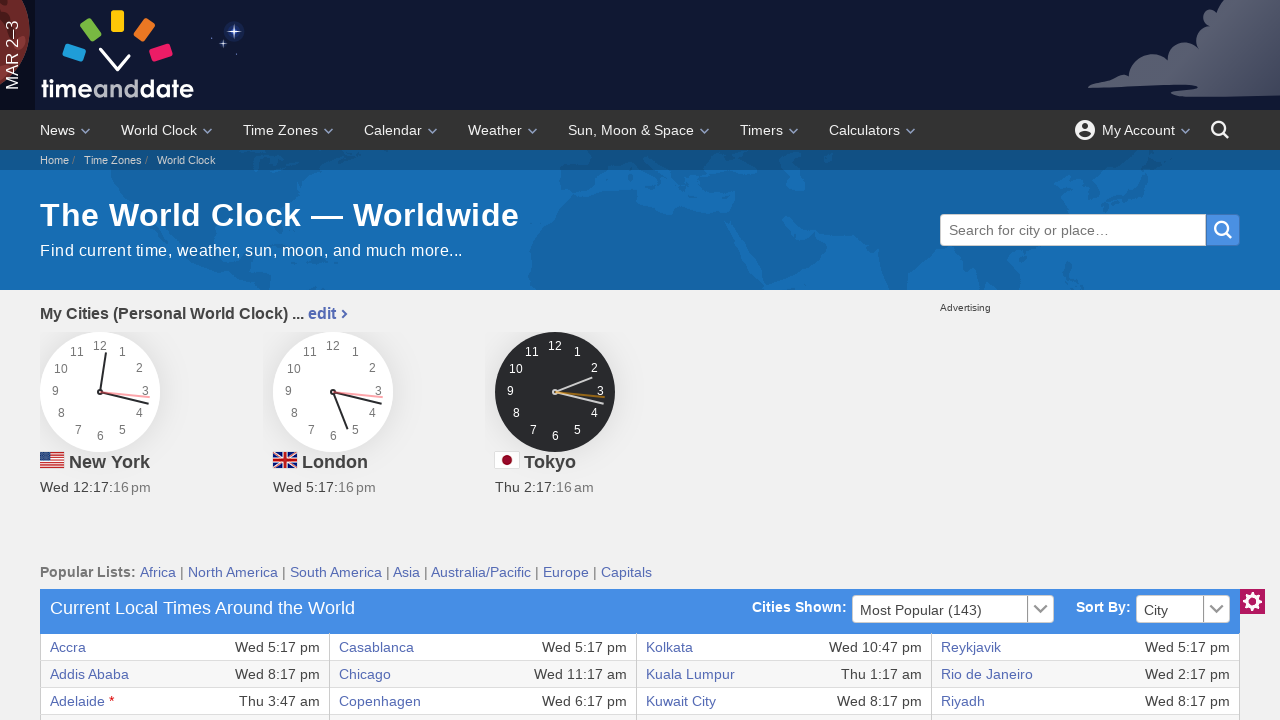

Captured city name from row 3: Adelaide *
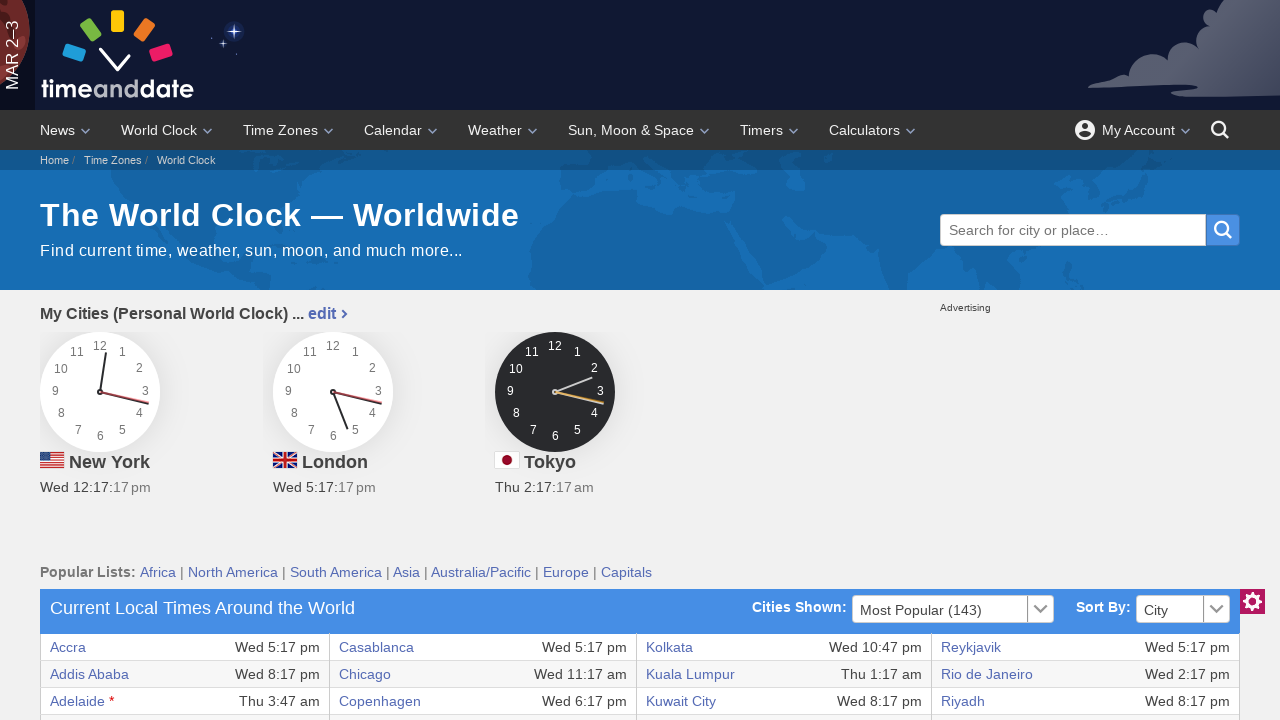

Located first cell in row 4 of time zone table
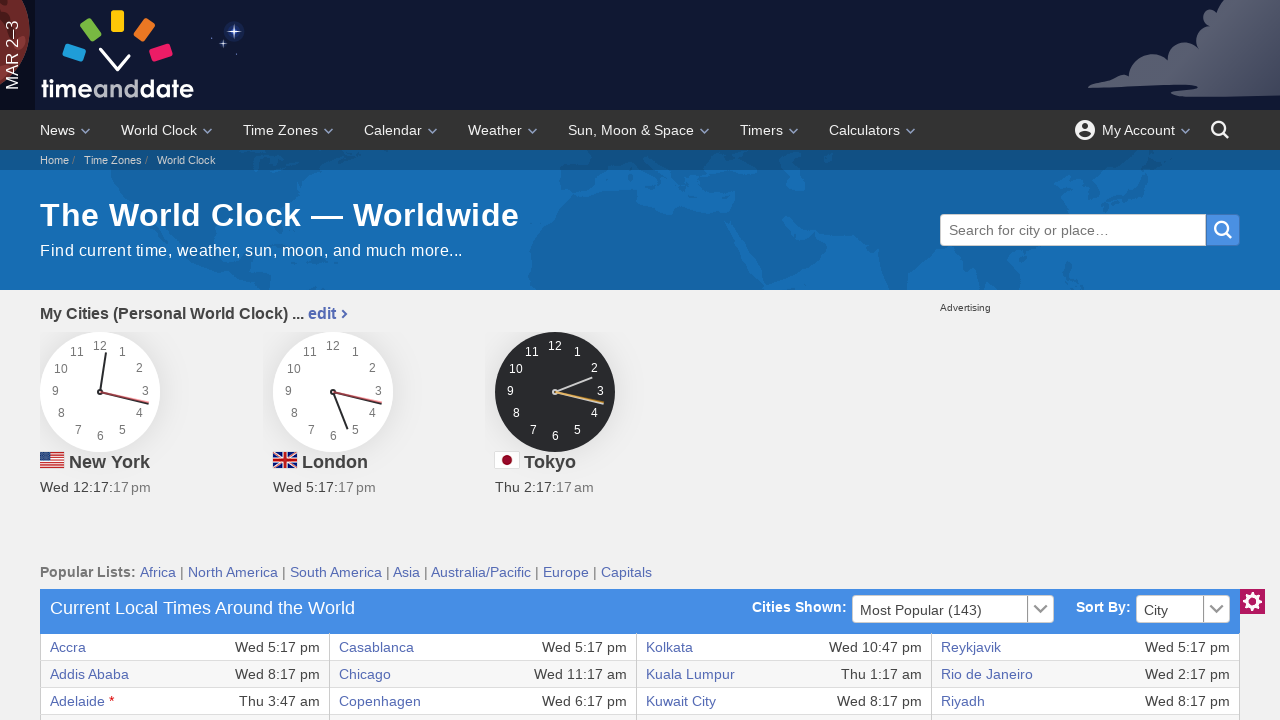

Captured city name from row 4: Algiers
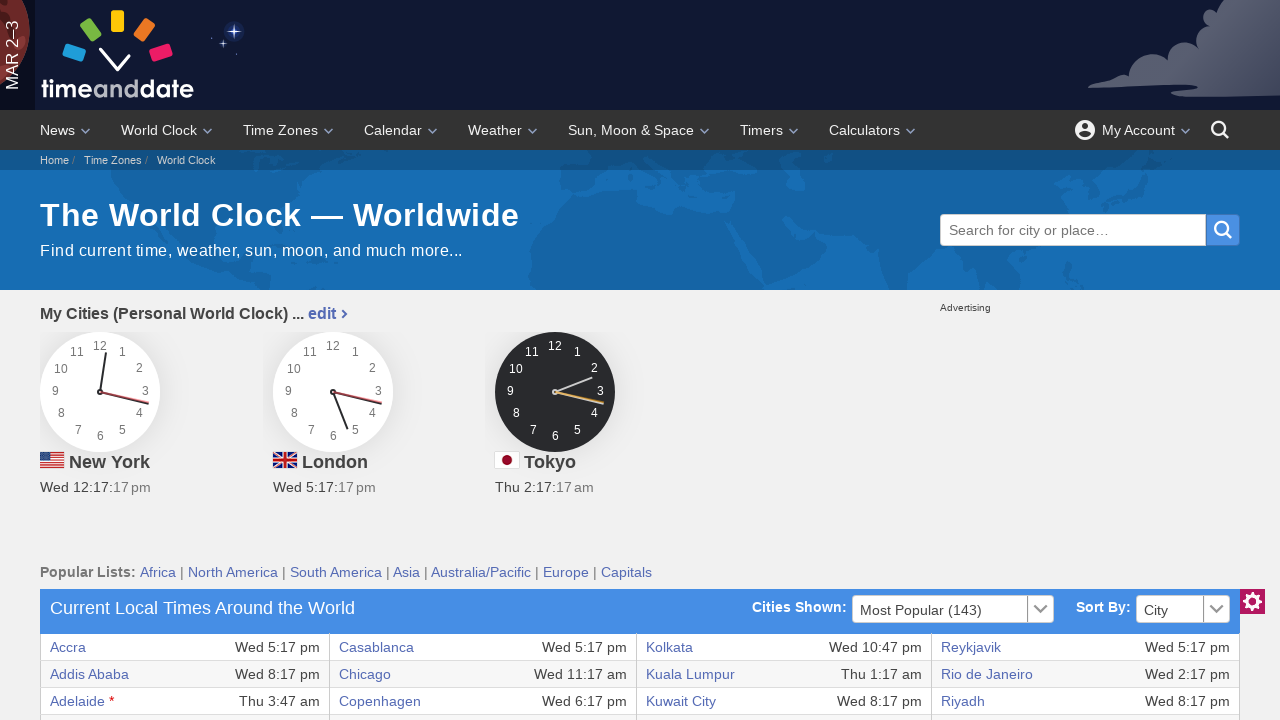

Located first cell in row 5 of time zone table
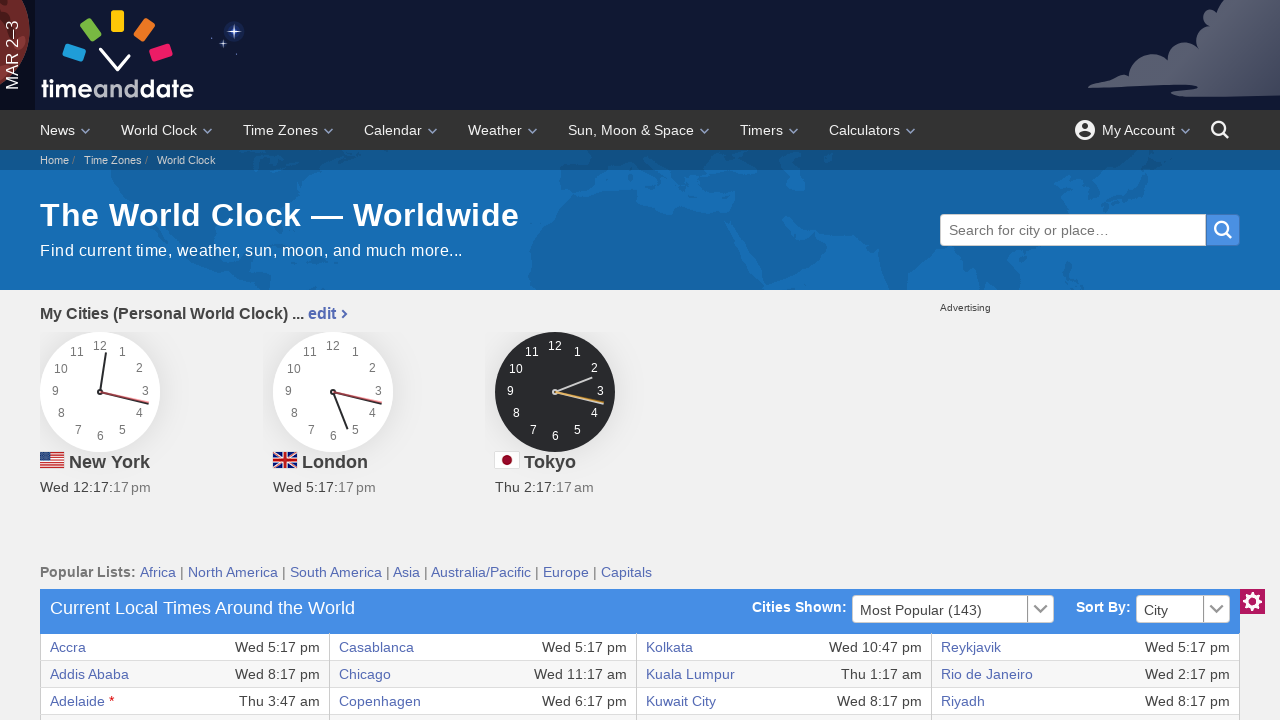

Captured city name from row 5: Almaty
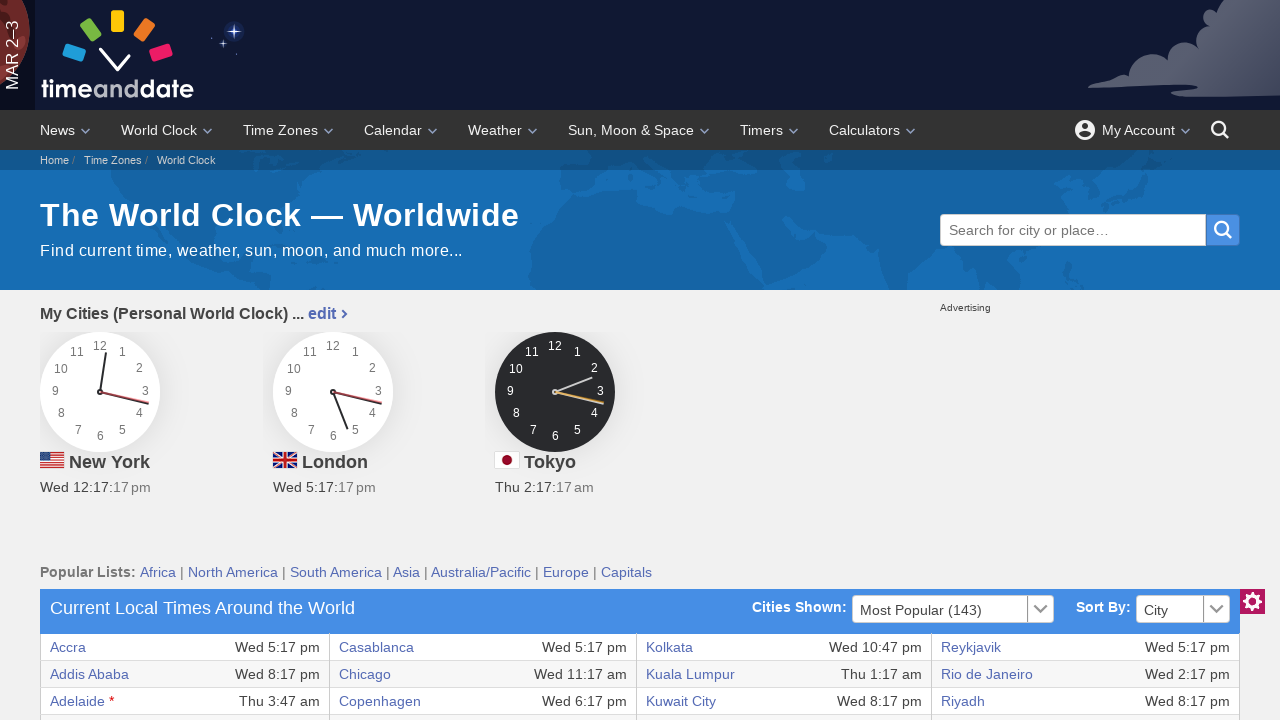

Located first cell in row 6 of time zone table
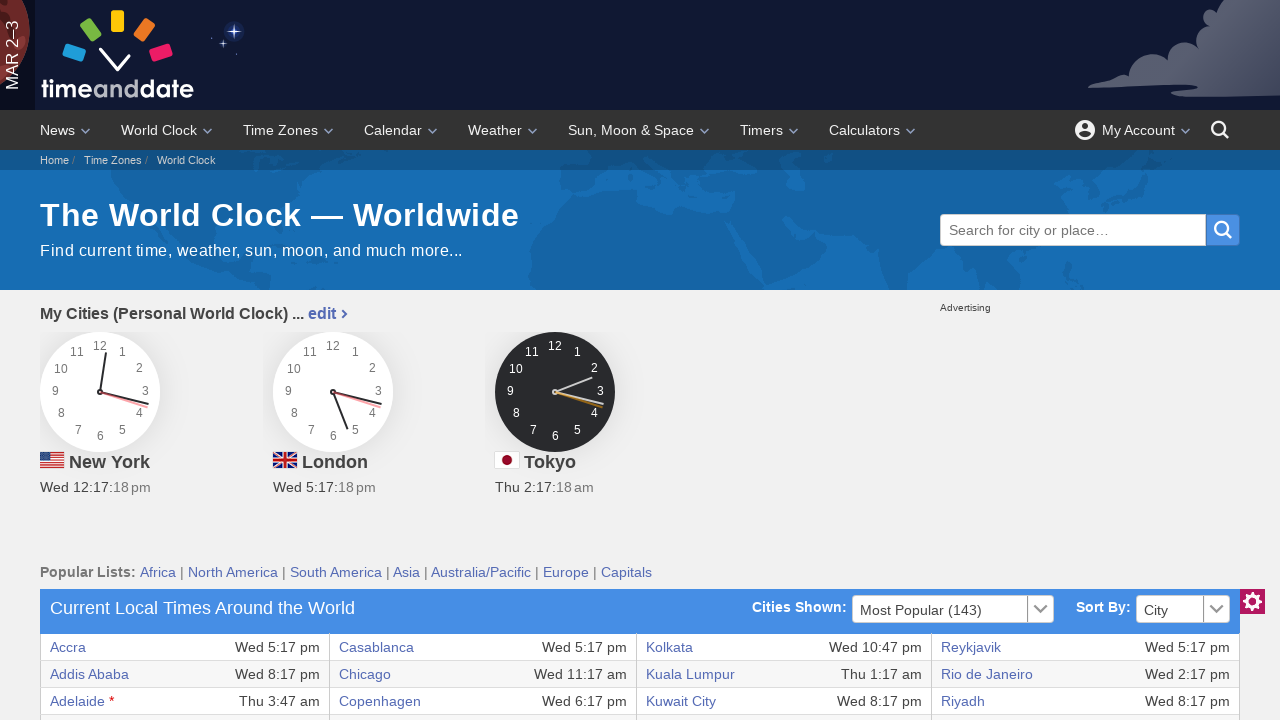

Captured city name from row 6: Amman
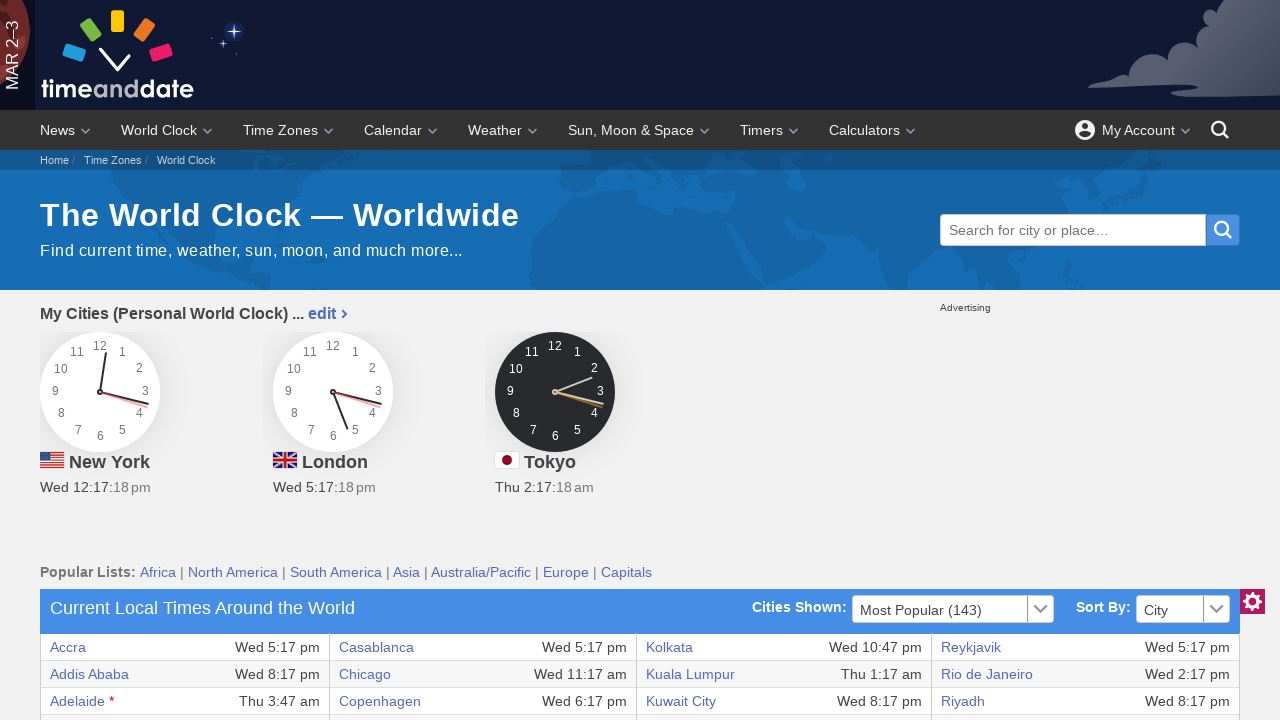

Located first cell in row 7 of time zone table
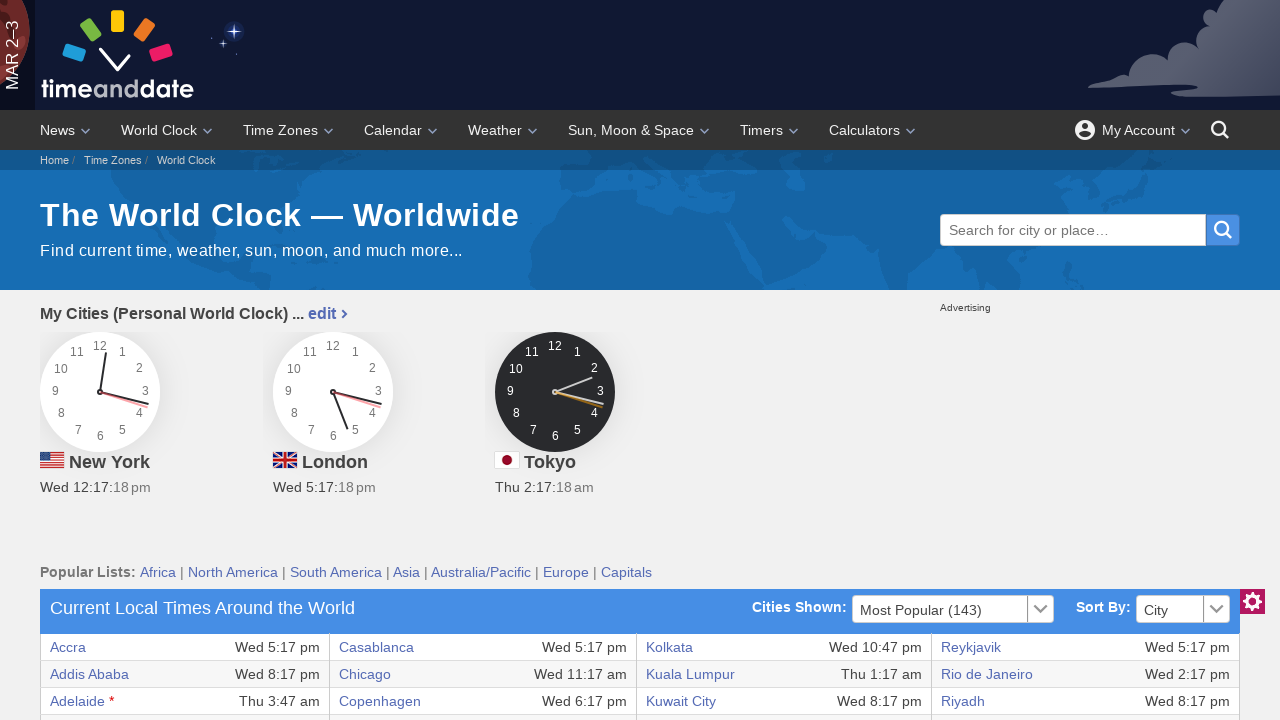

Captured city name from row 7: Amsterdam
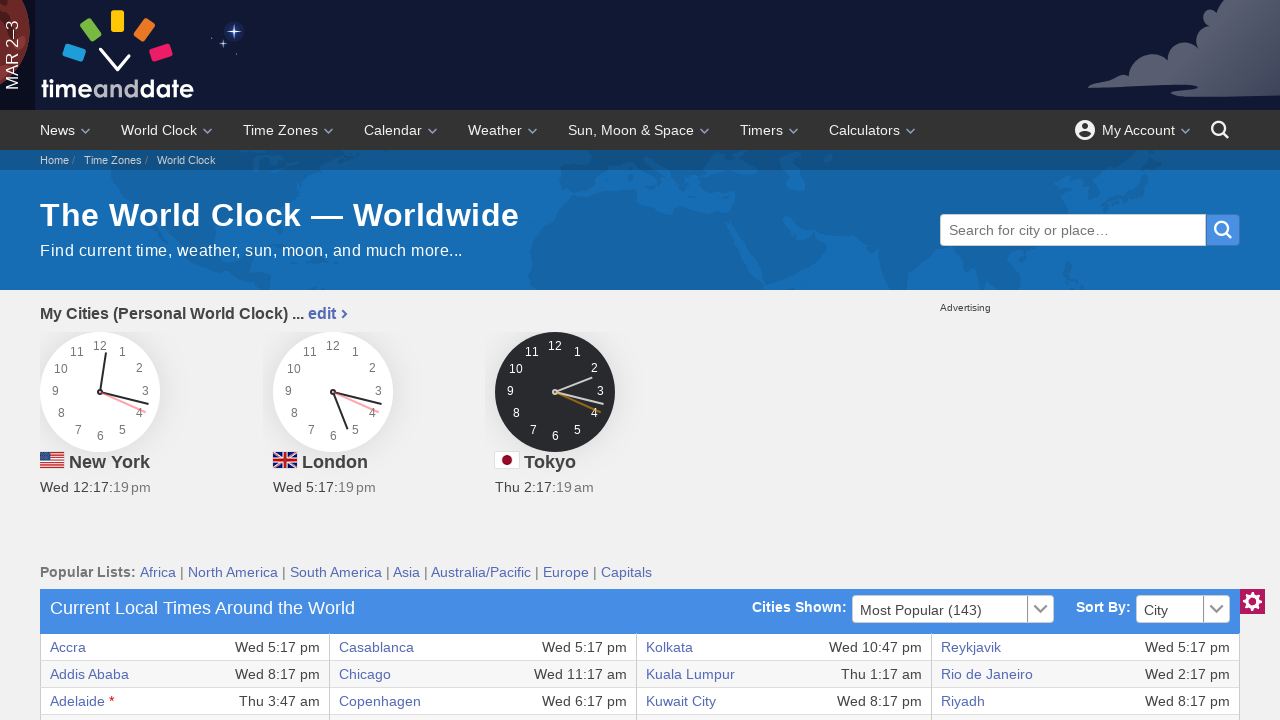

Located first cell in row 8 of time zone table
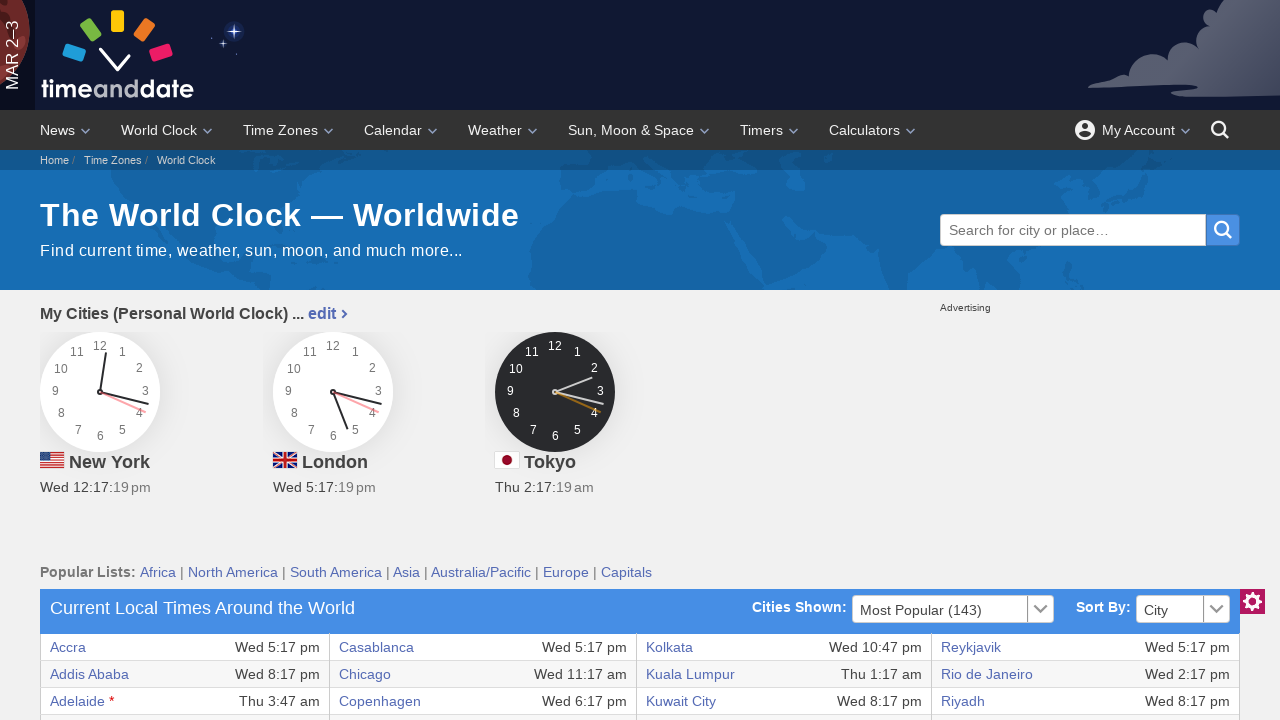

Captured city name from row 8: Anadyr
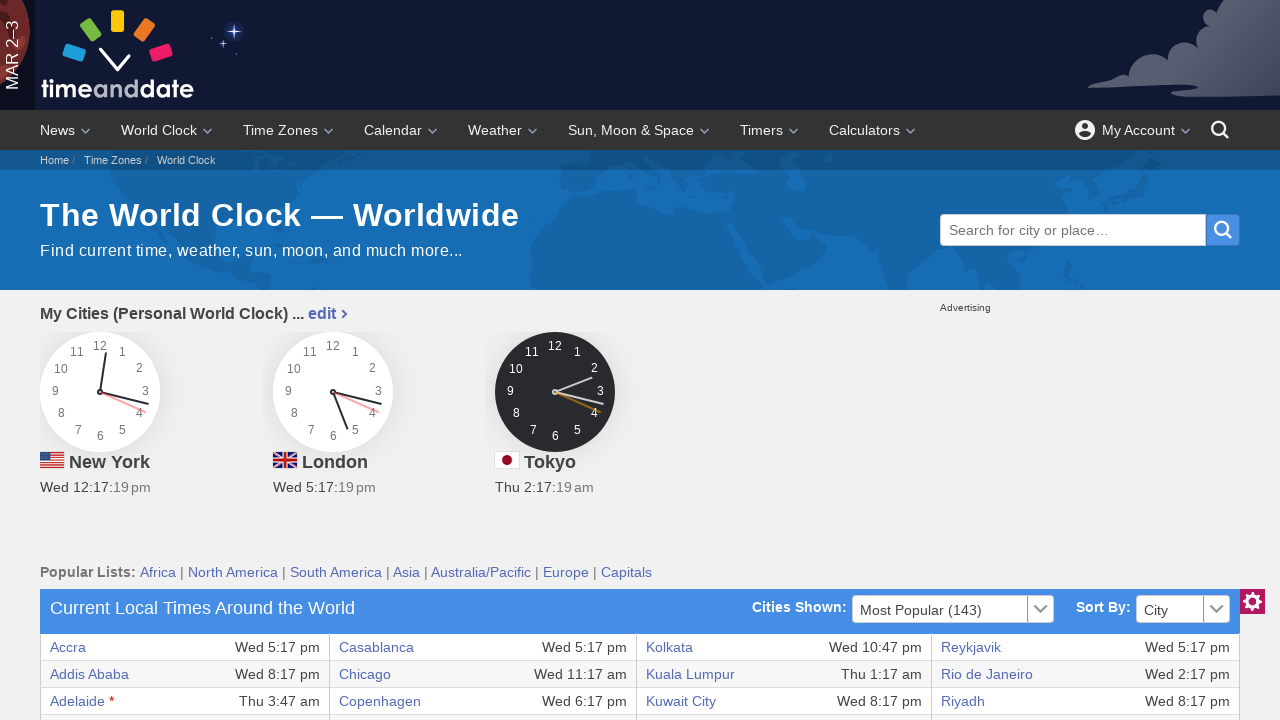

Located first cell in row 9 of time zone table
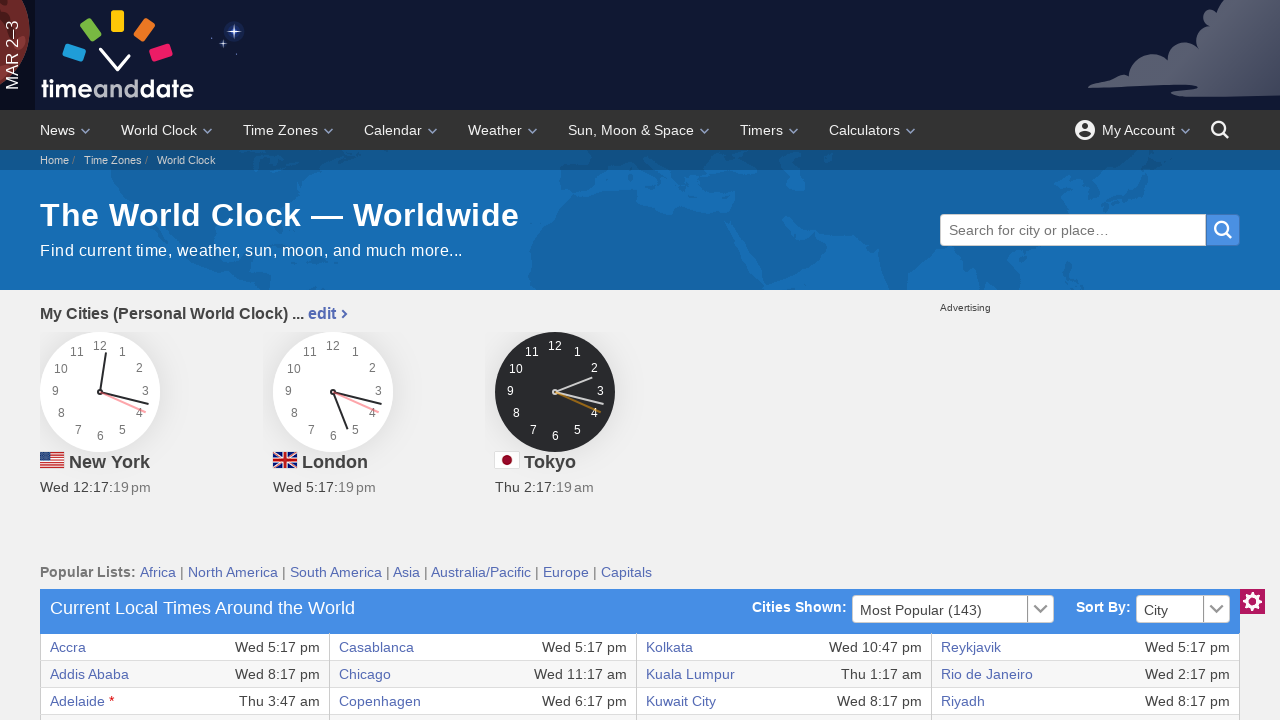

Captured city name from row 9: Anchorage
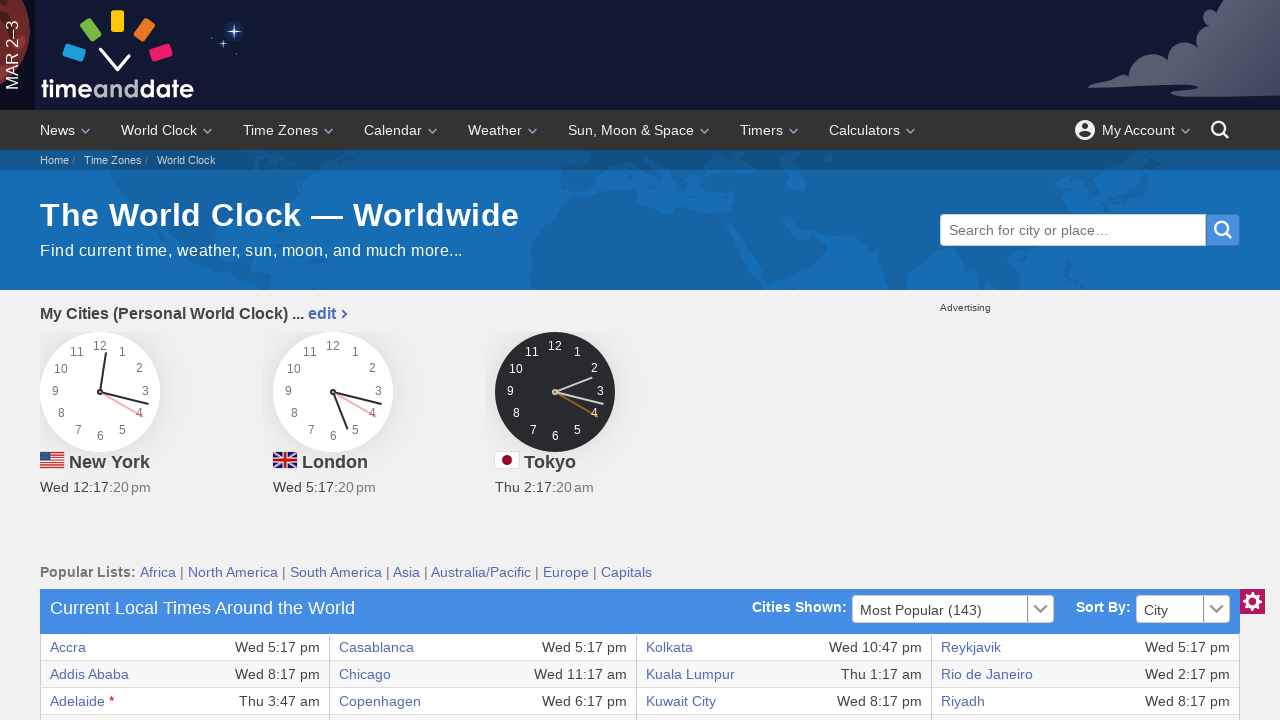

Located first cell in row 10 of time zone table
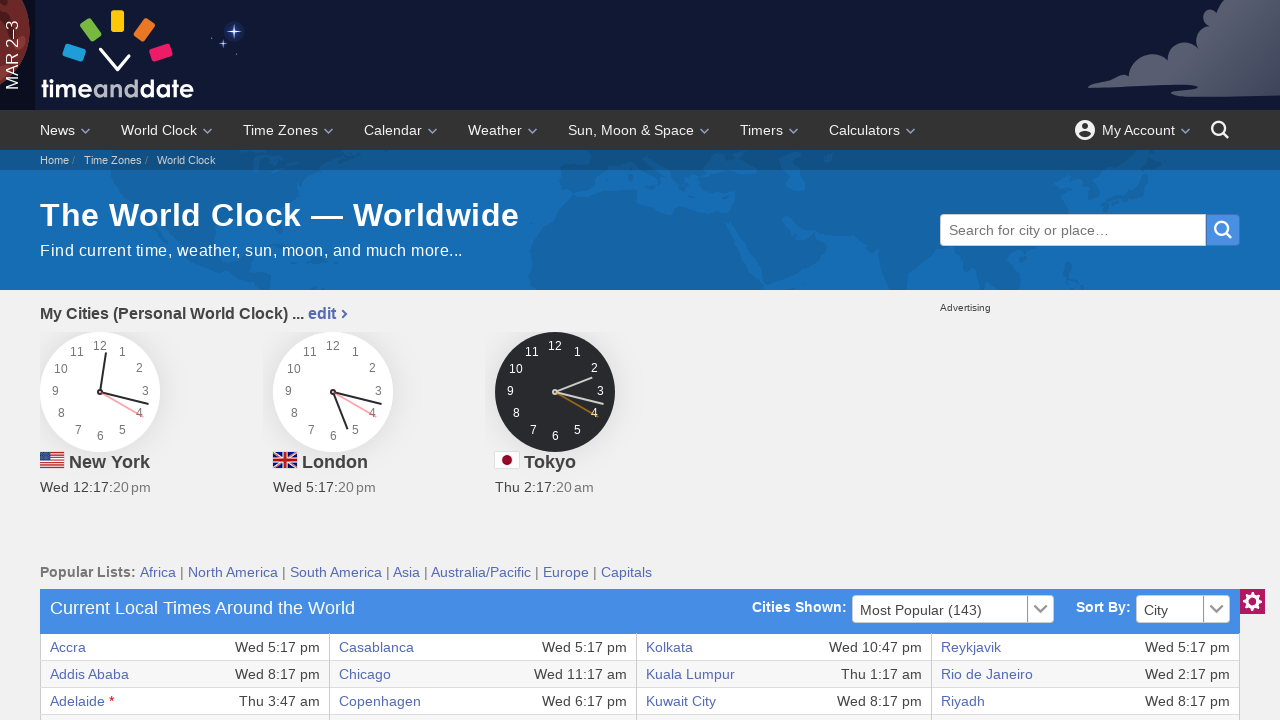

Captured city name from row 10: Ankara
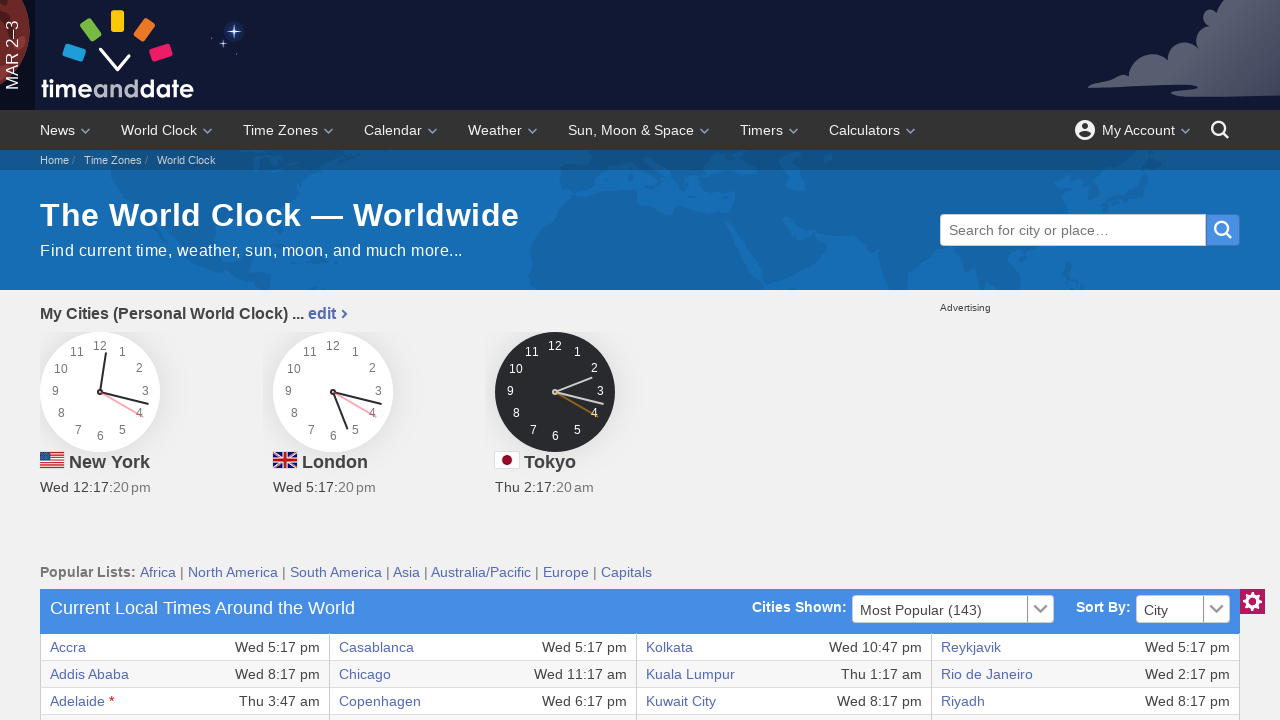

Located first cell in row 11 of time zone table
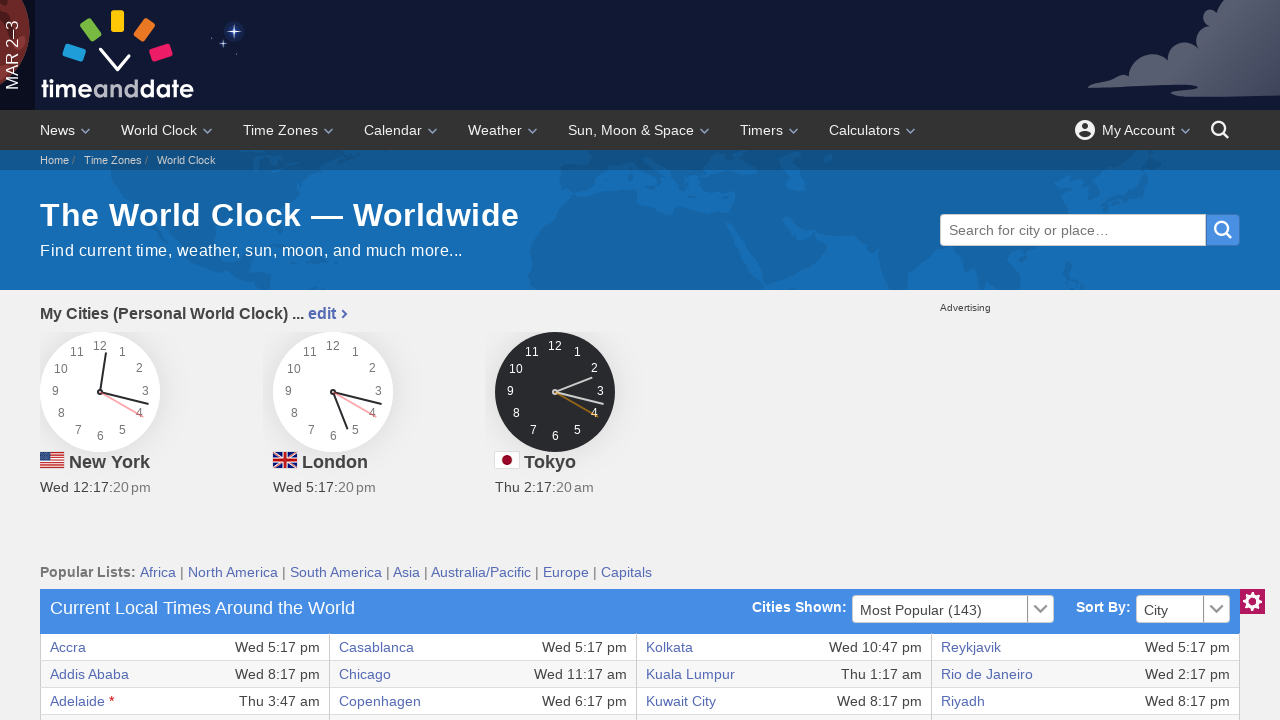

Captured city name from row 11: Antananarivo
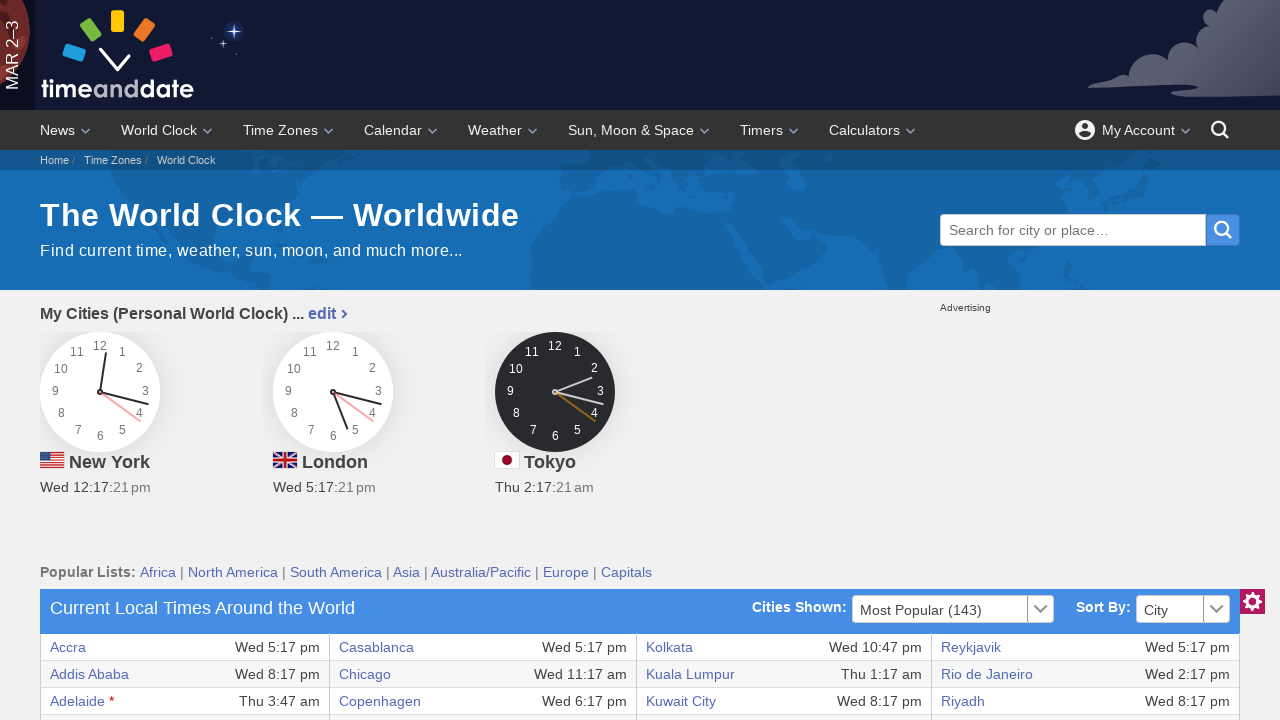

Located first cell in row 12 of time zone table
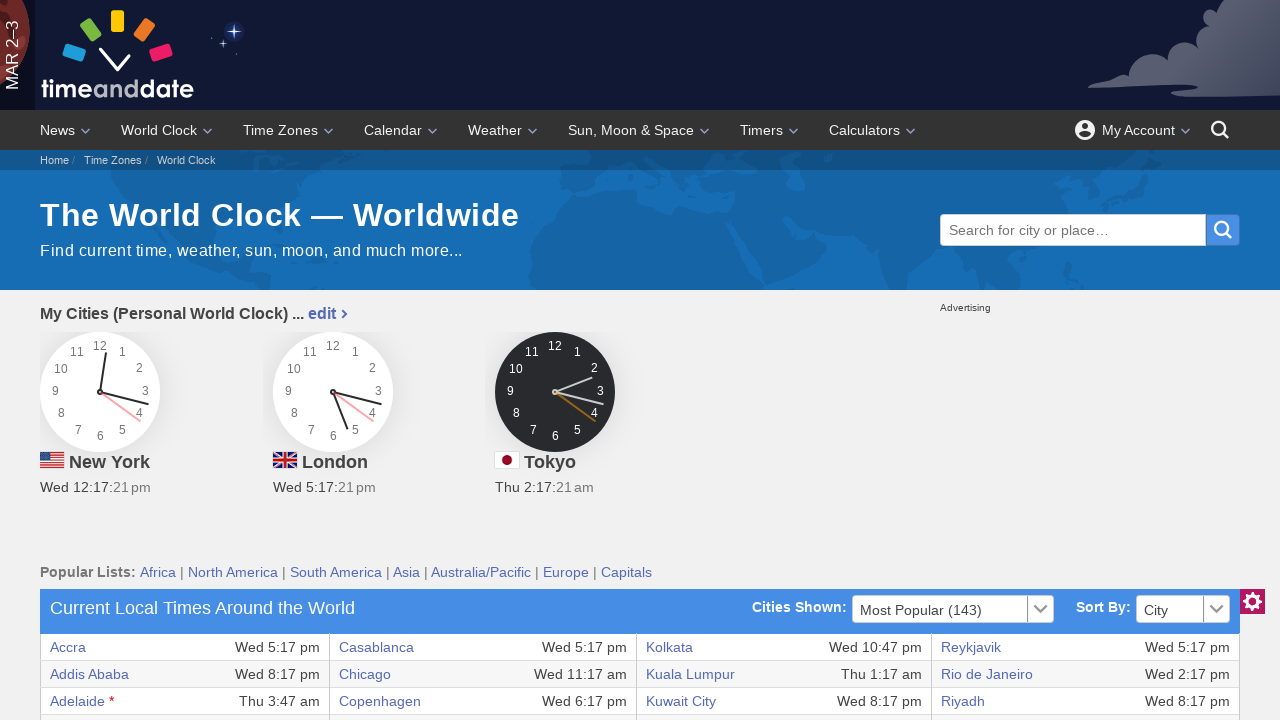

Captured city name from row 12: Asuncion
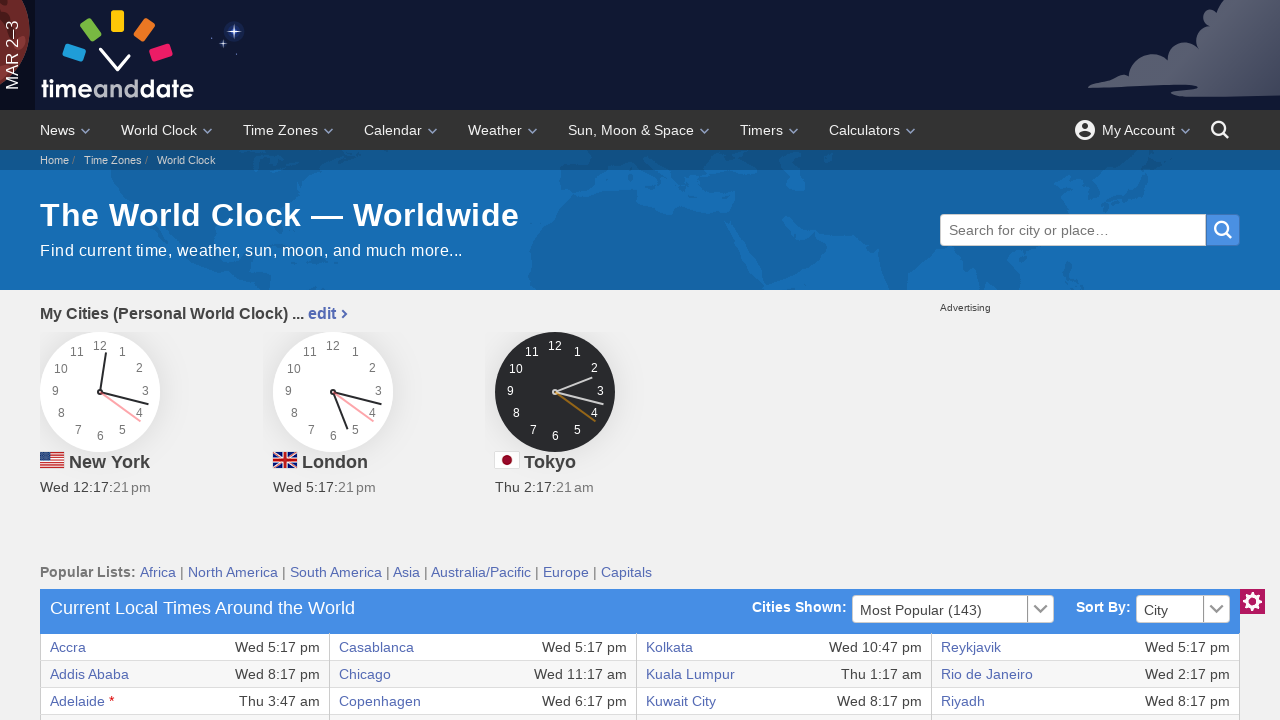

Located first cell in row 13 of time zone table
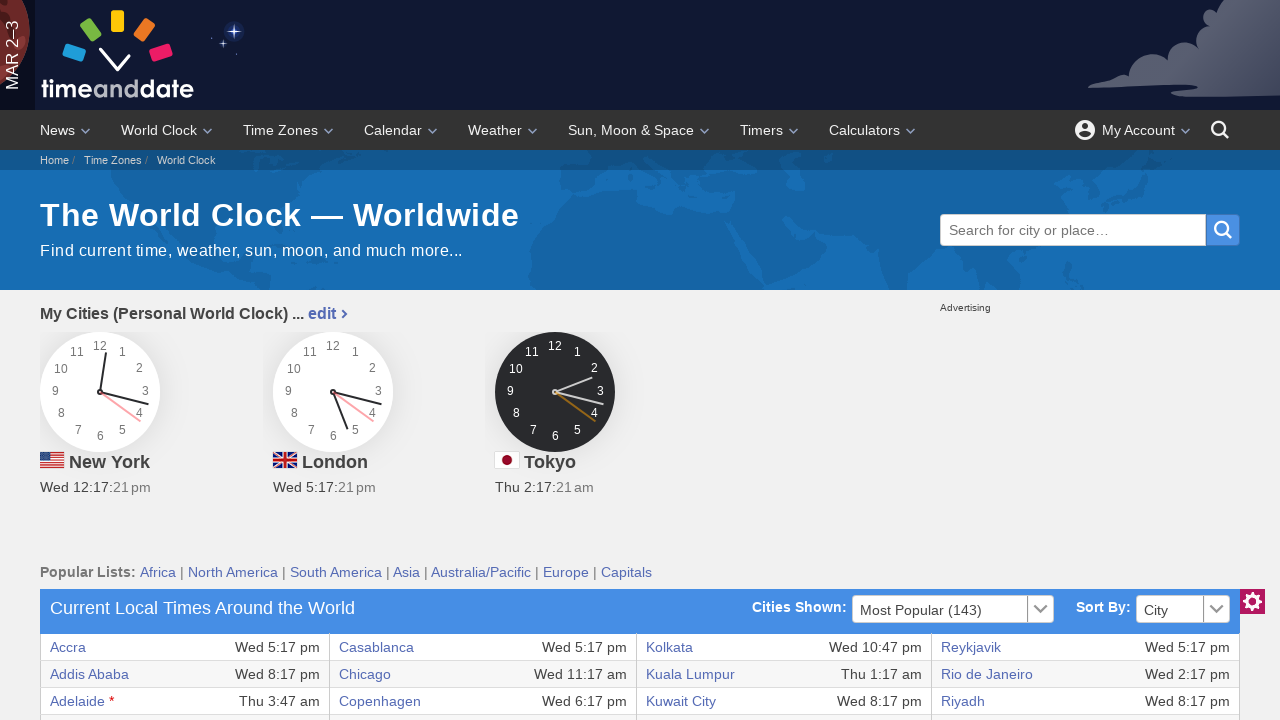

Captured city name from row 13: Athens
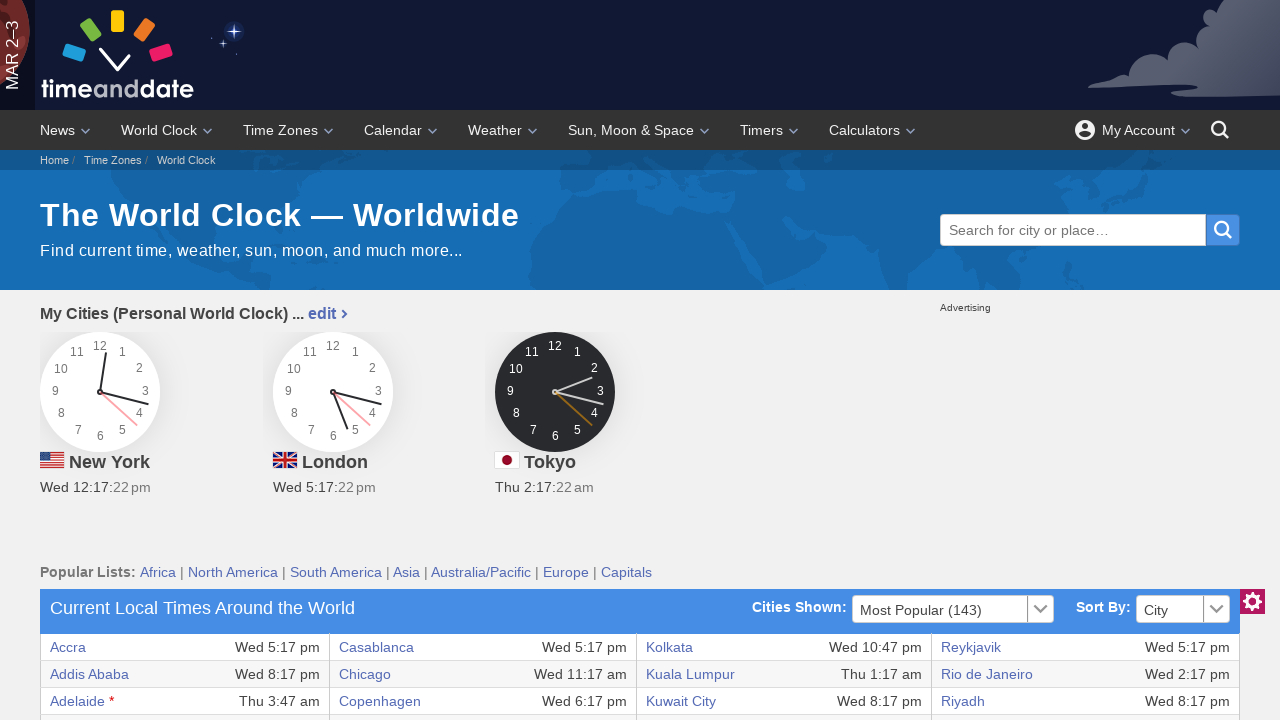

Located first cell in row 14 of time zone table
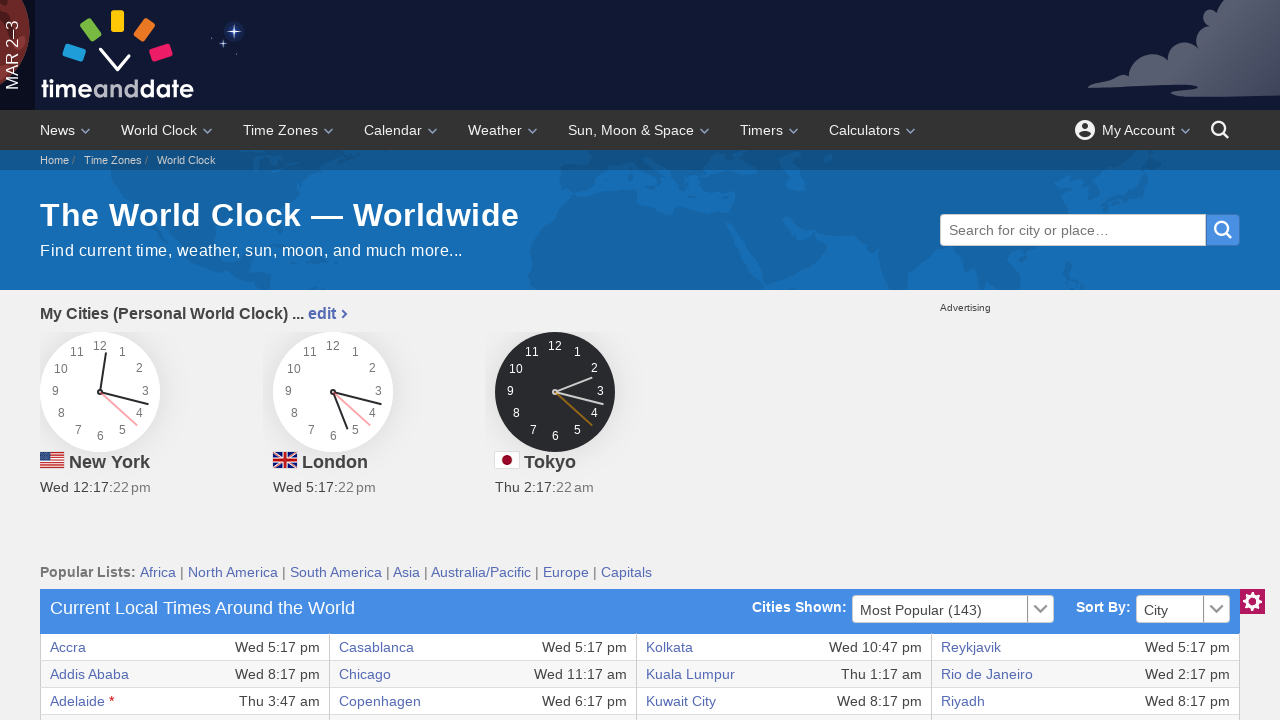

Captured city name from row 14: Atlanta
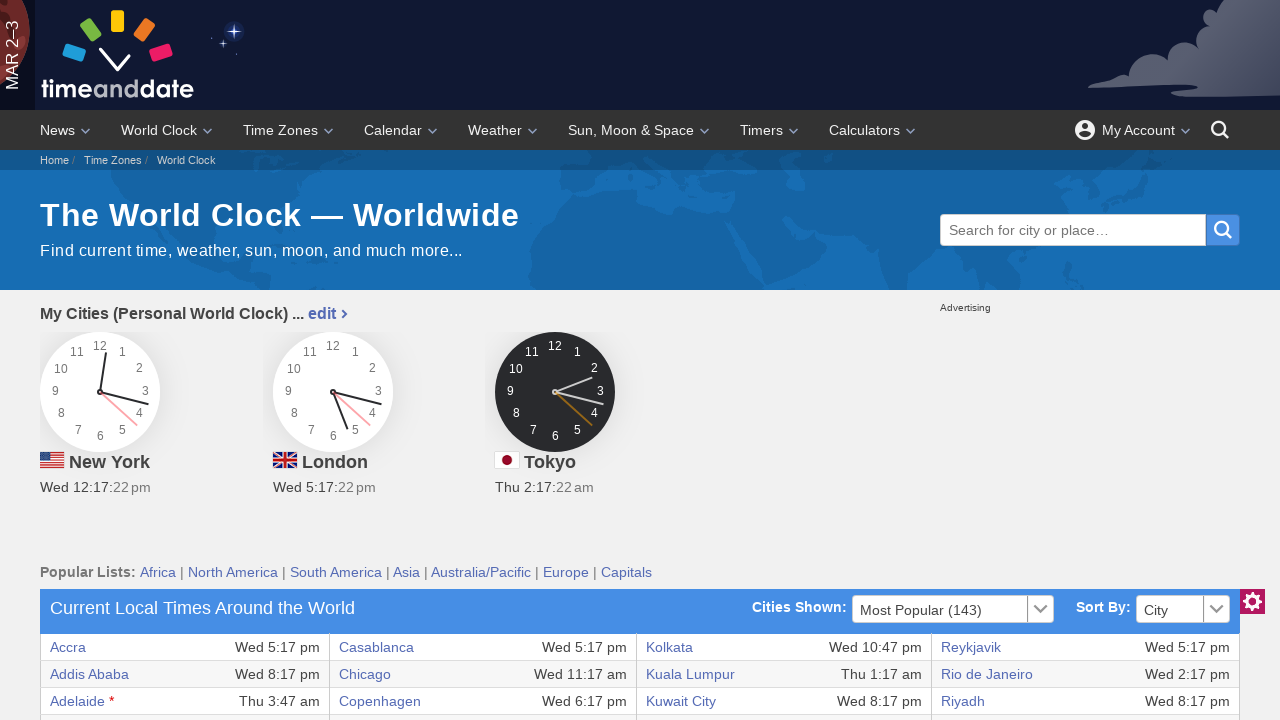

Located first cell in row 15 of time zone table
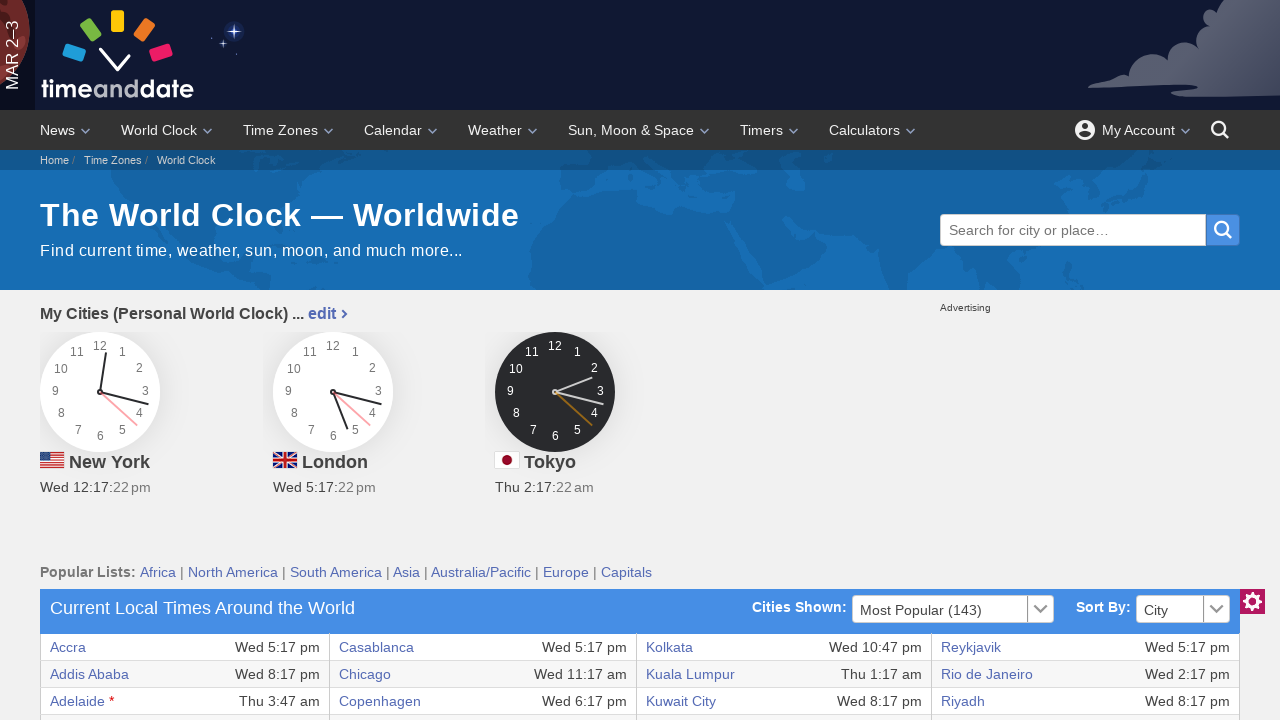

Captured city name from row 15: Auckland *
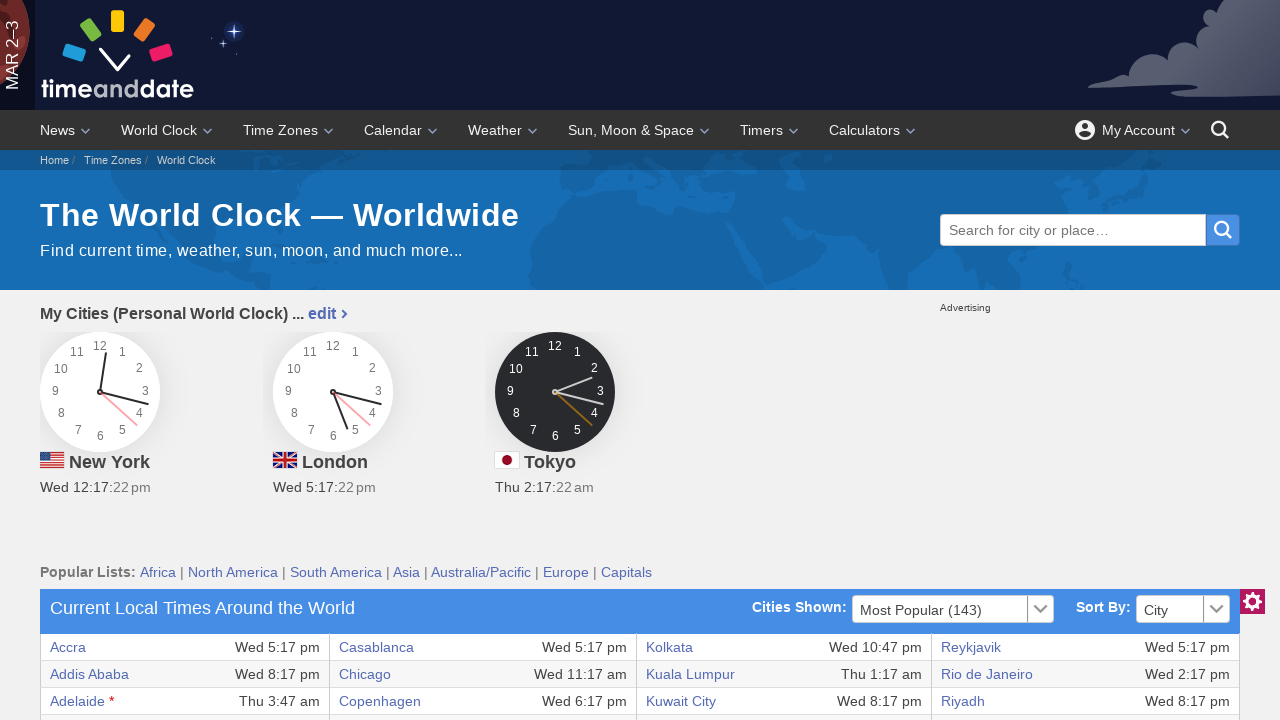

Located first cell in row 16 of time zone table
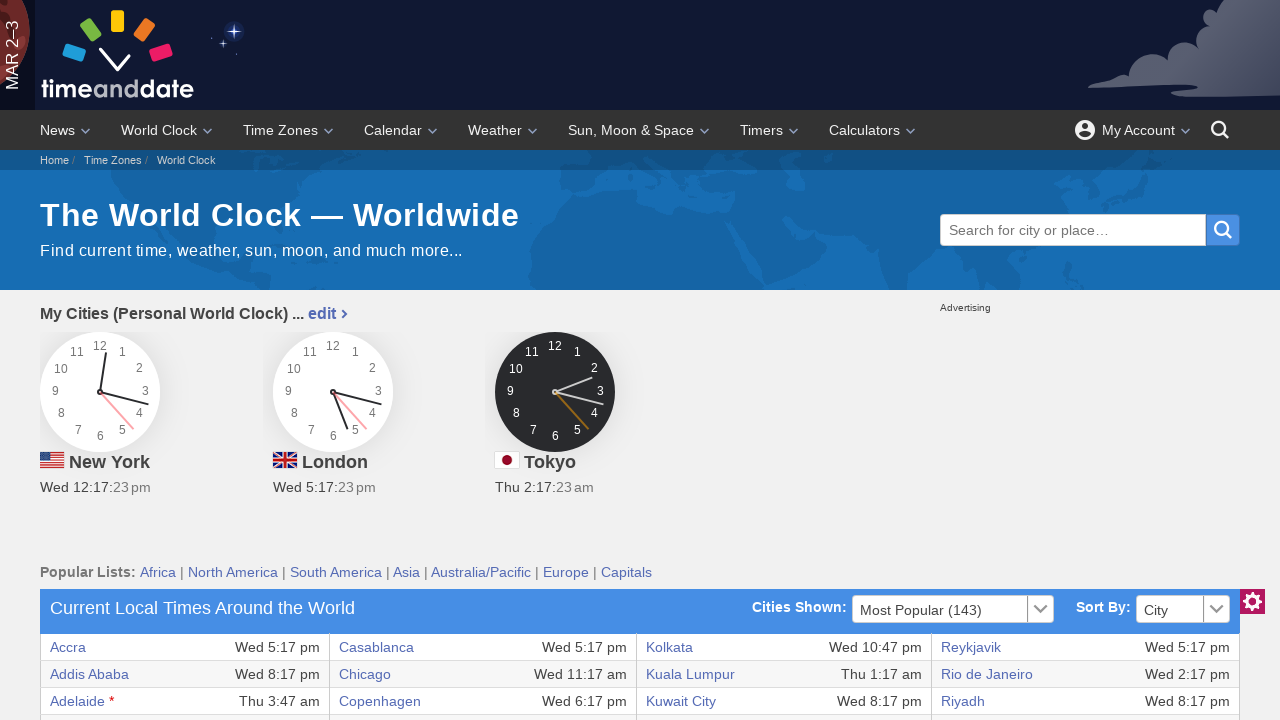

Captured city name from row 16: Baghdad
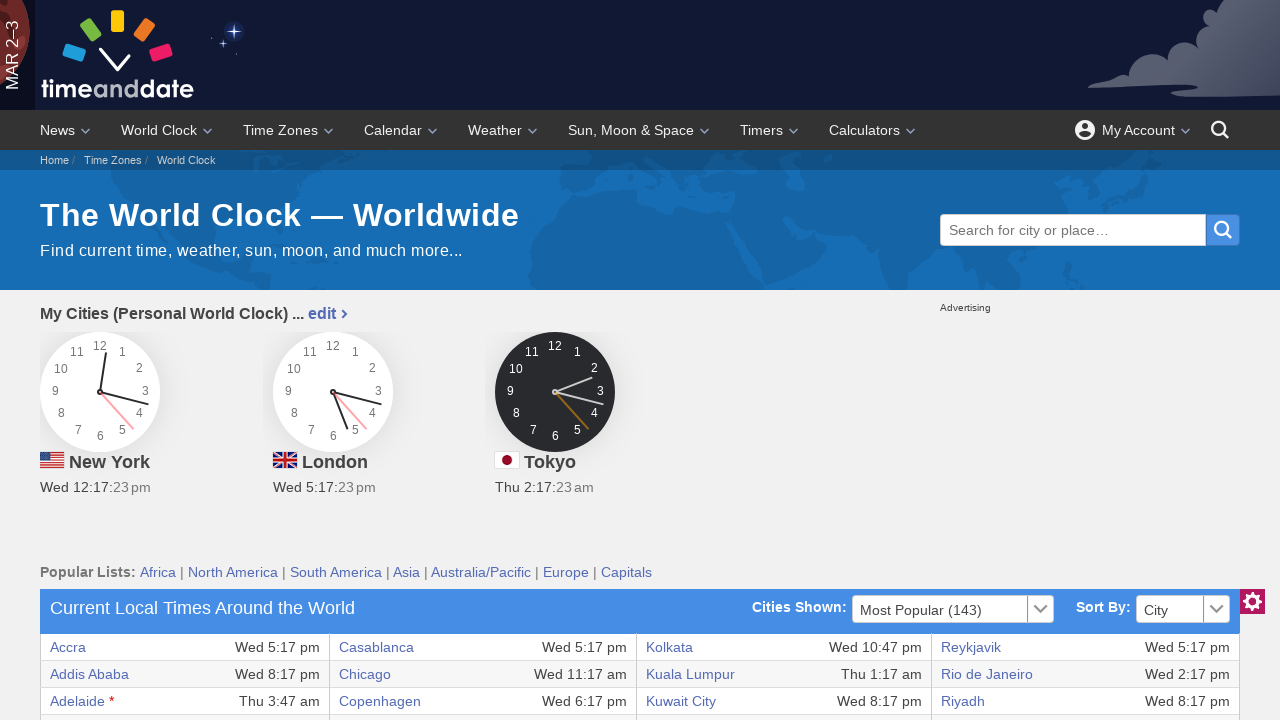

Located first cell in row 17 of time zone table
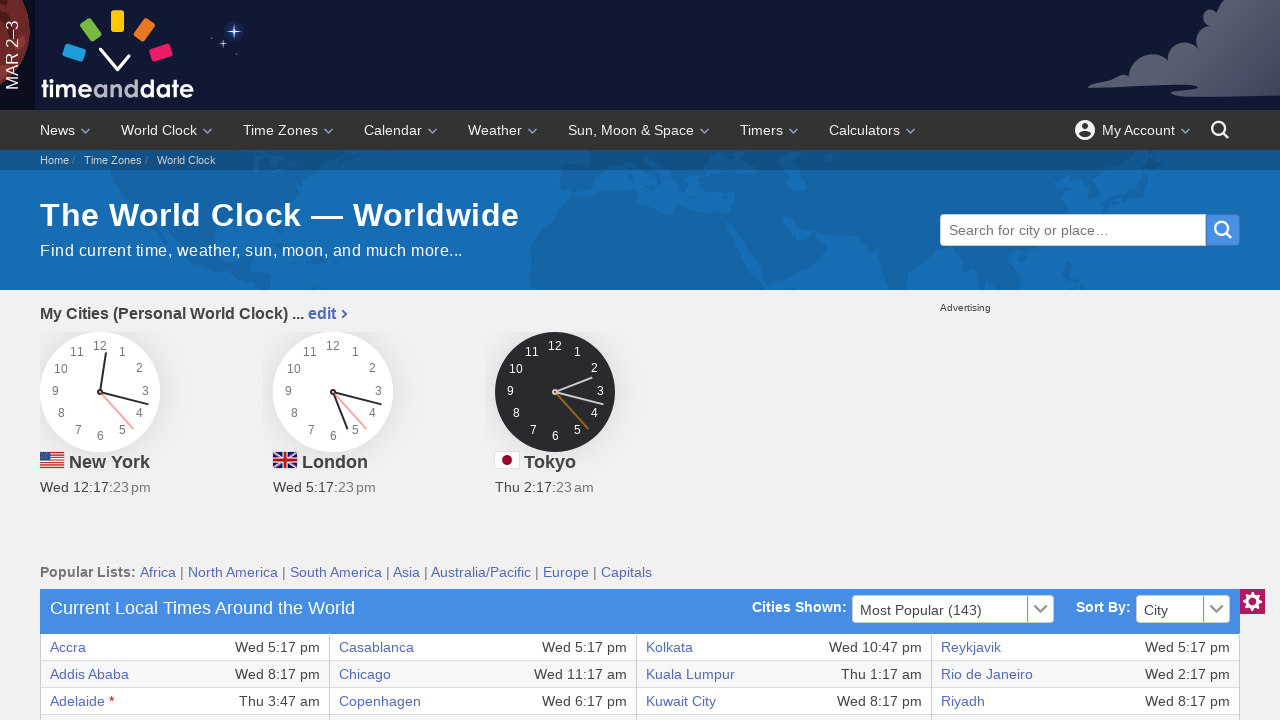

Captured city name from row 17: Bangkok
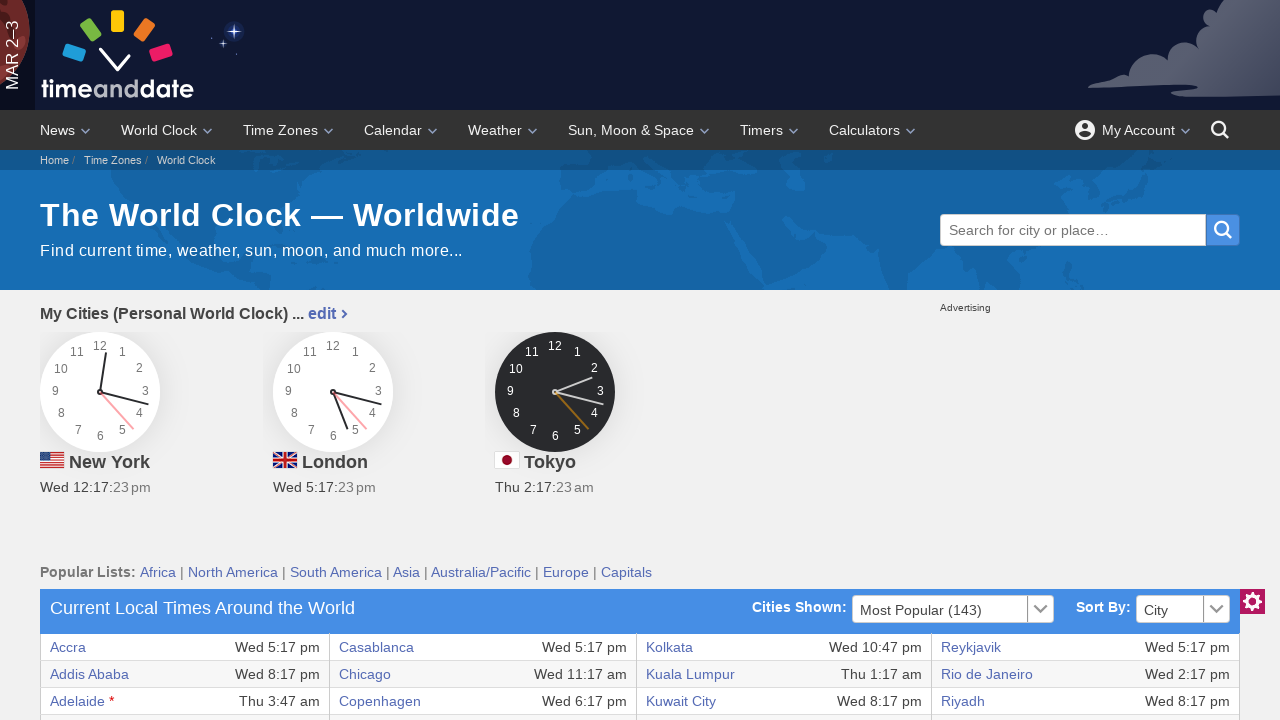

Located first cell in row 18 of time zone table
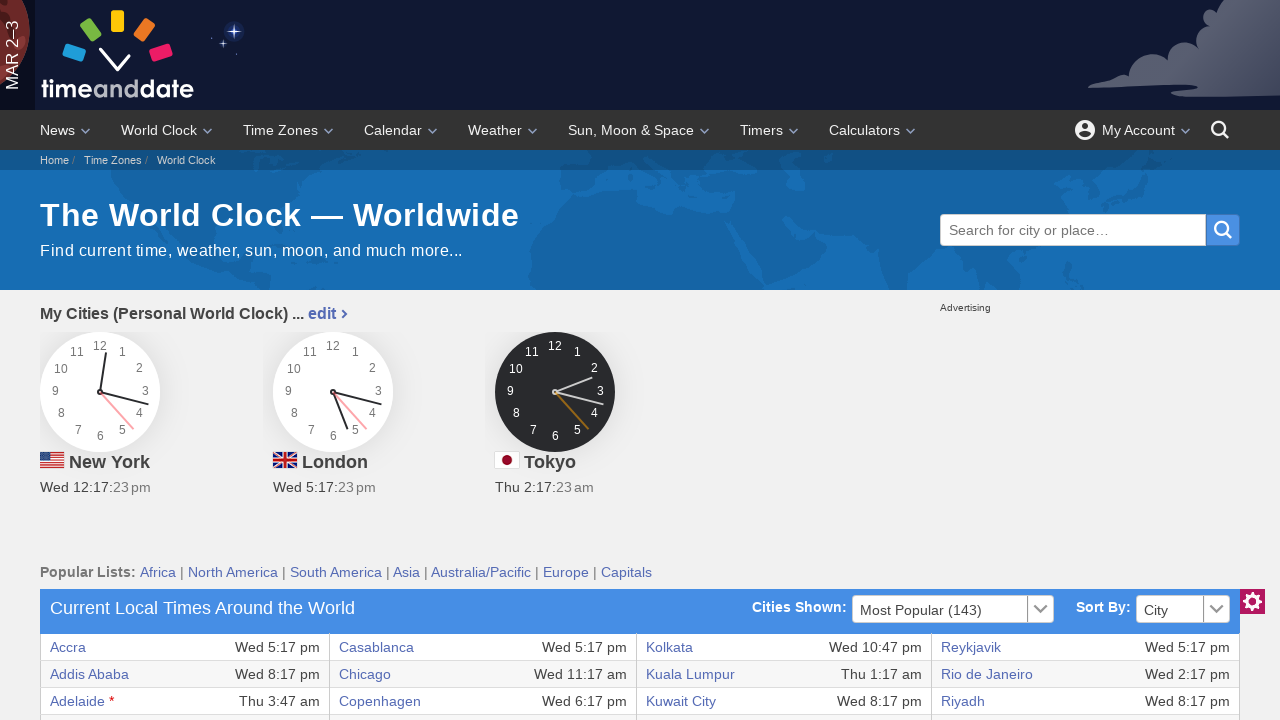

Captured city name from row 18: Barcelona
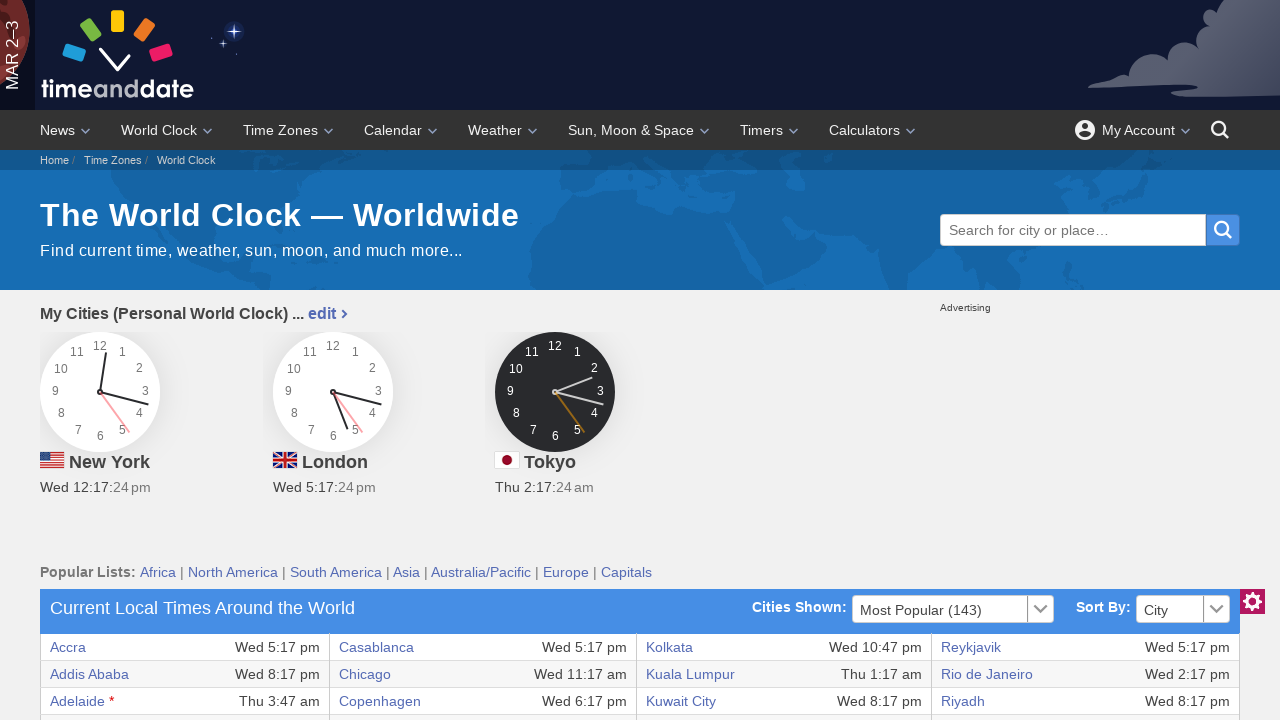

Located first cell in row 19 of time zone table
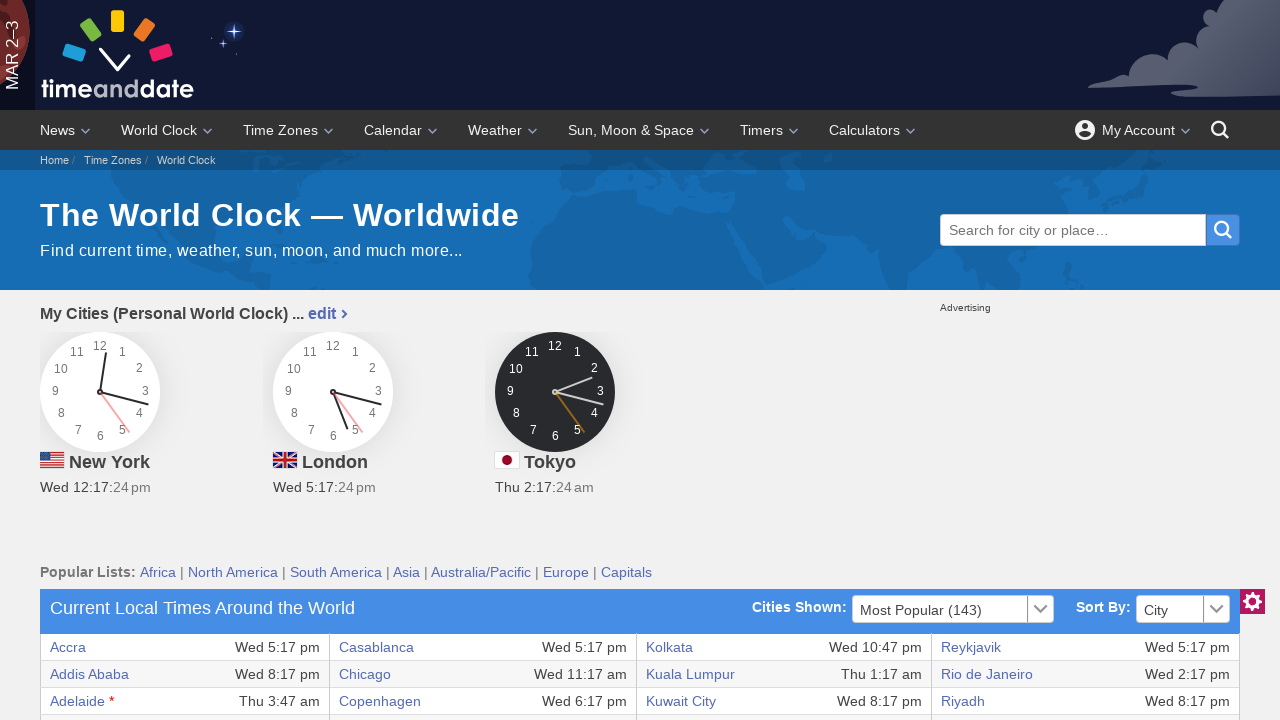

Captured city name from row 19: Beijing
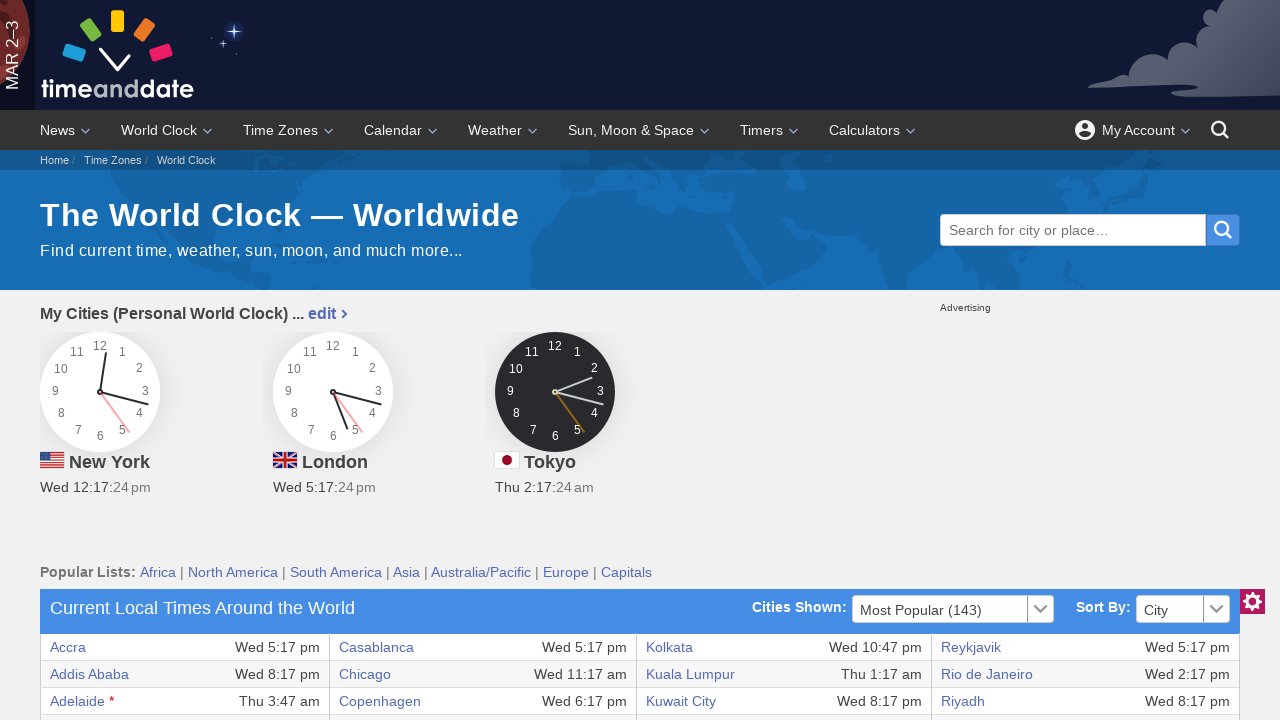

Located first cell in row 20 of time zone table
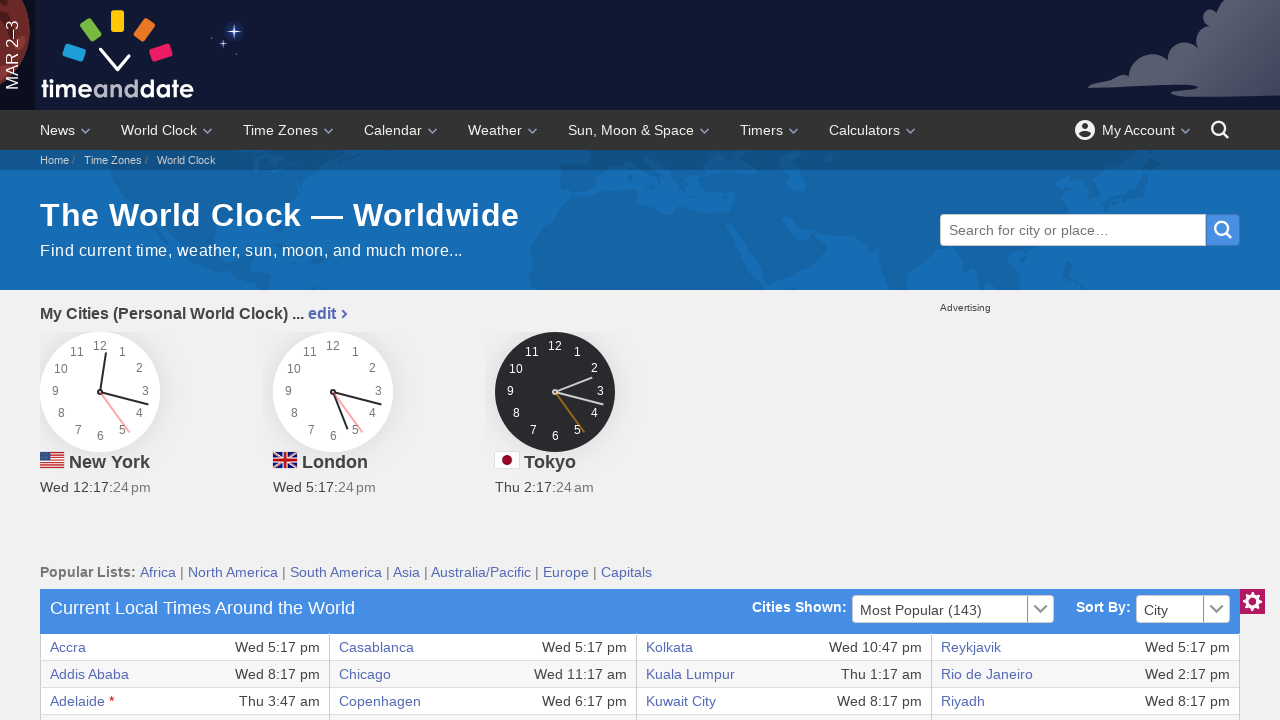

Captured city name from row 20: Beirut
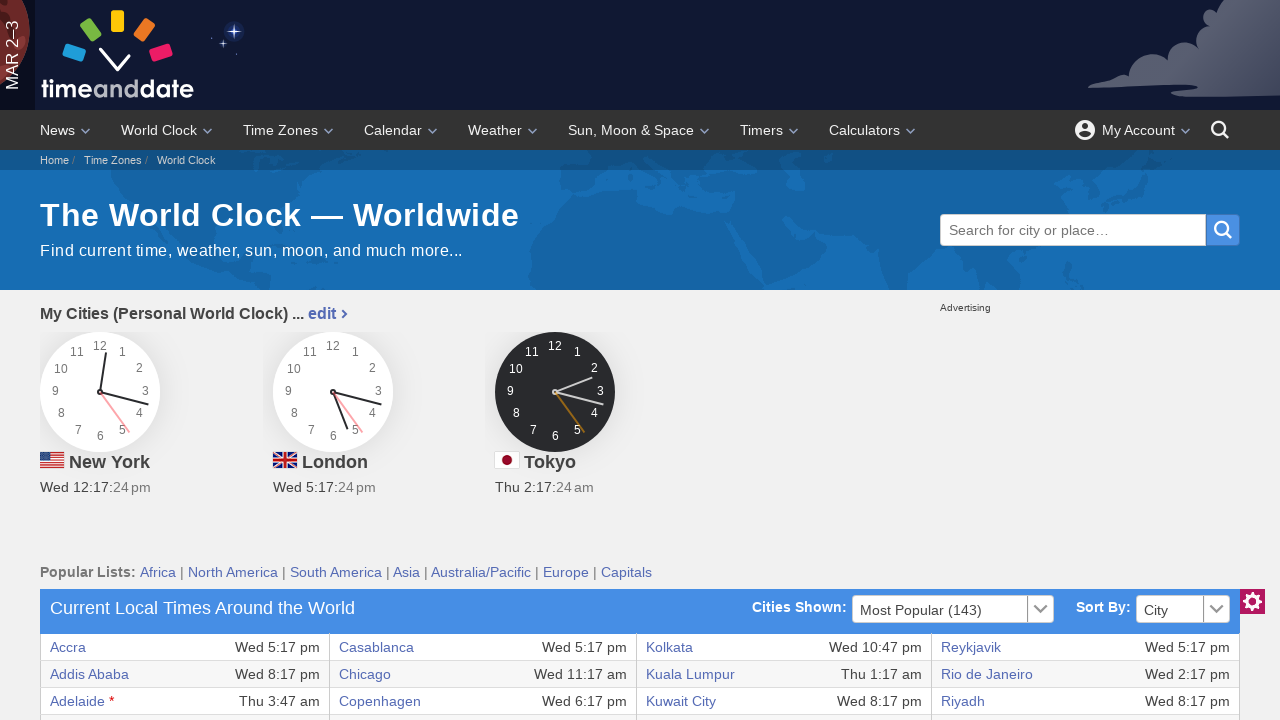

Located first cell in row 21 of time zone table
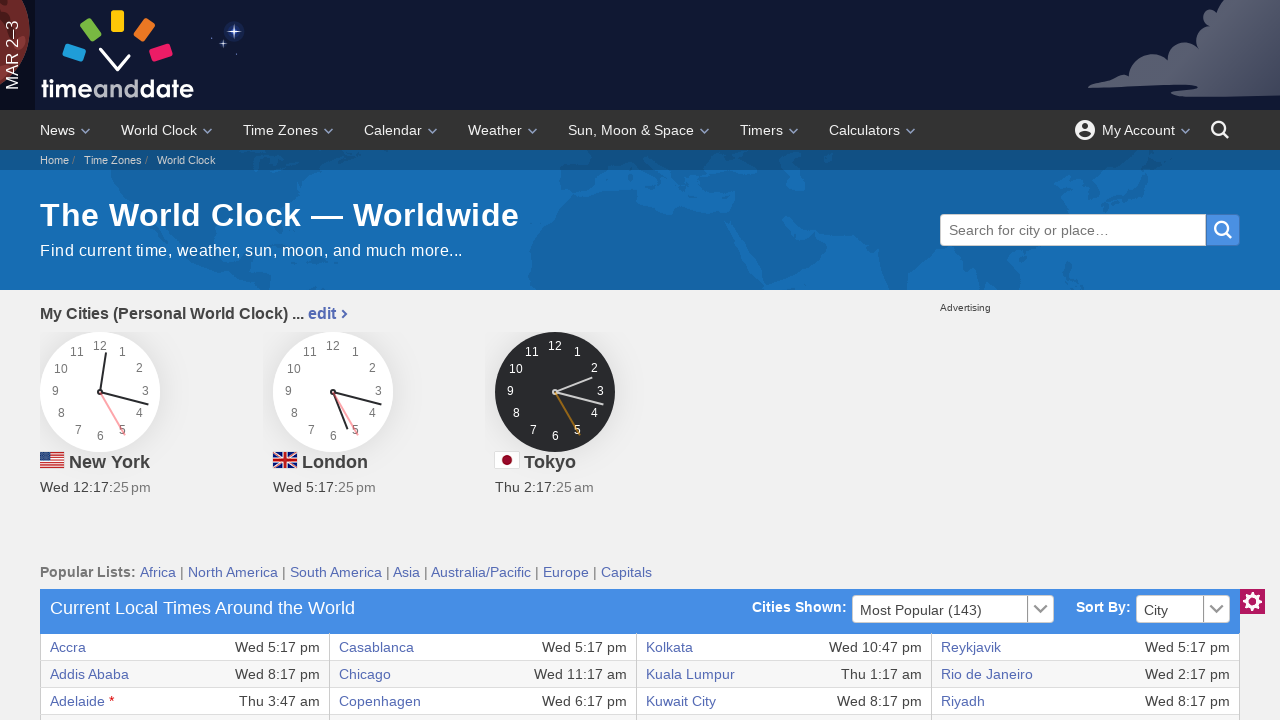

Captured city name from row 21: Belgrade
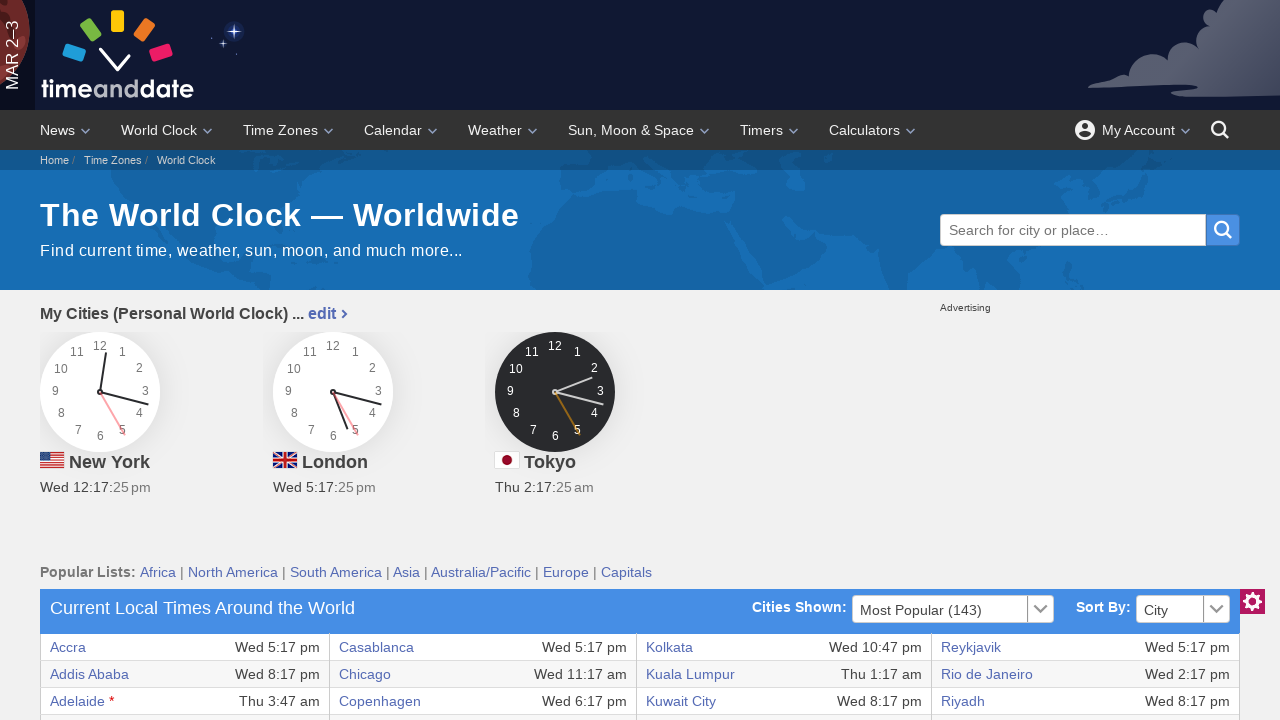

Located first cell in row 22 of time zone table
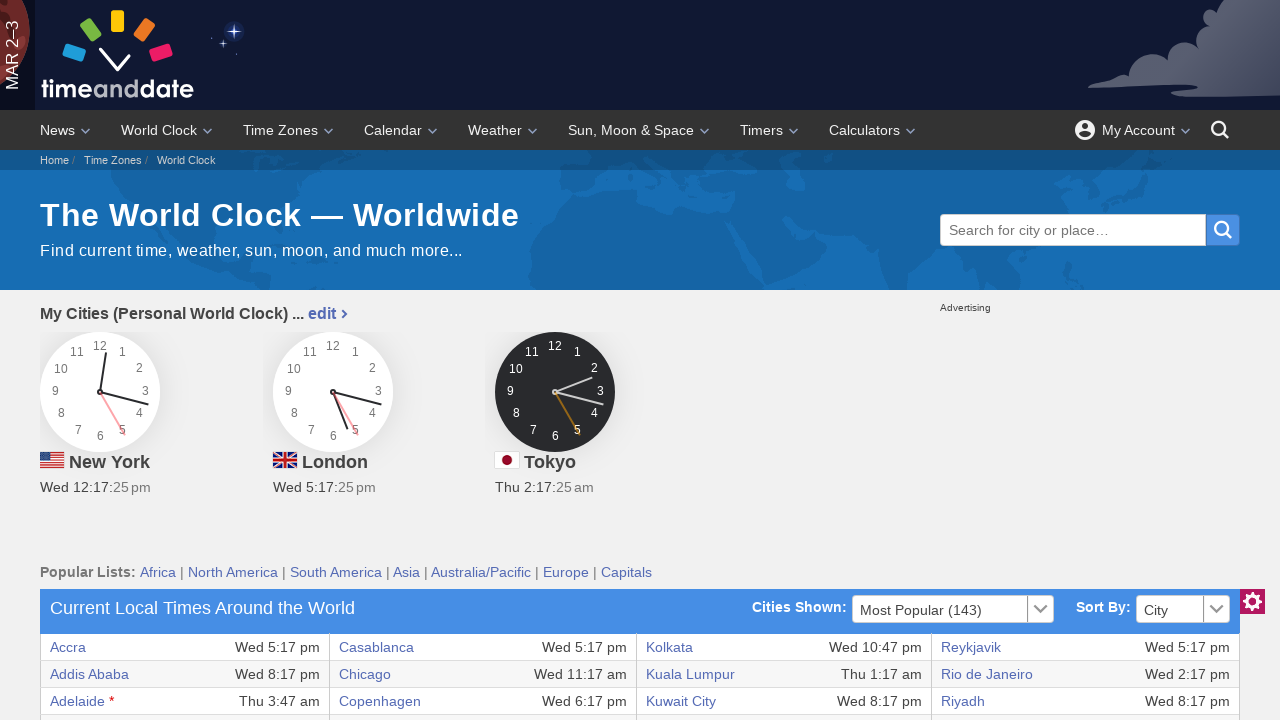

Captured city name from row 22: Bengaluru
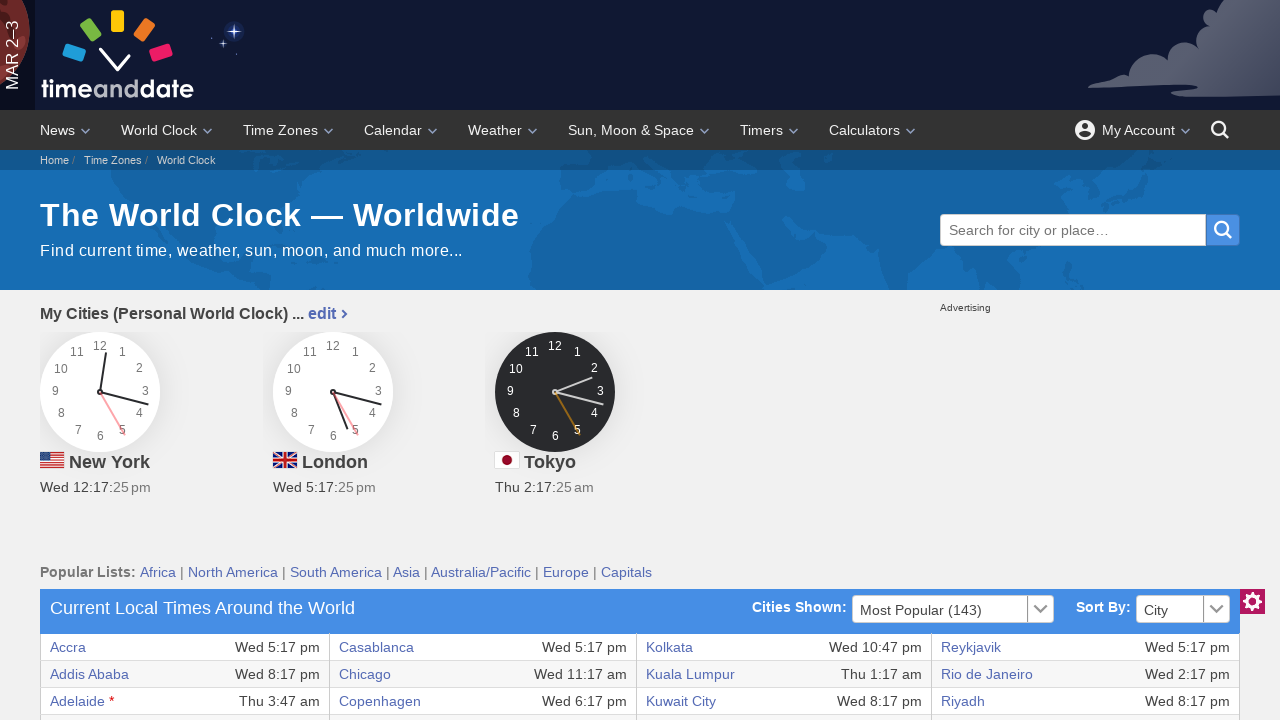

Located first cell in row 23 of time zone table
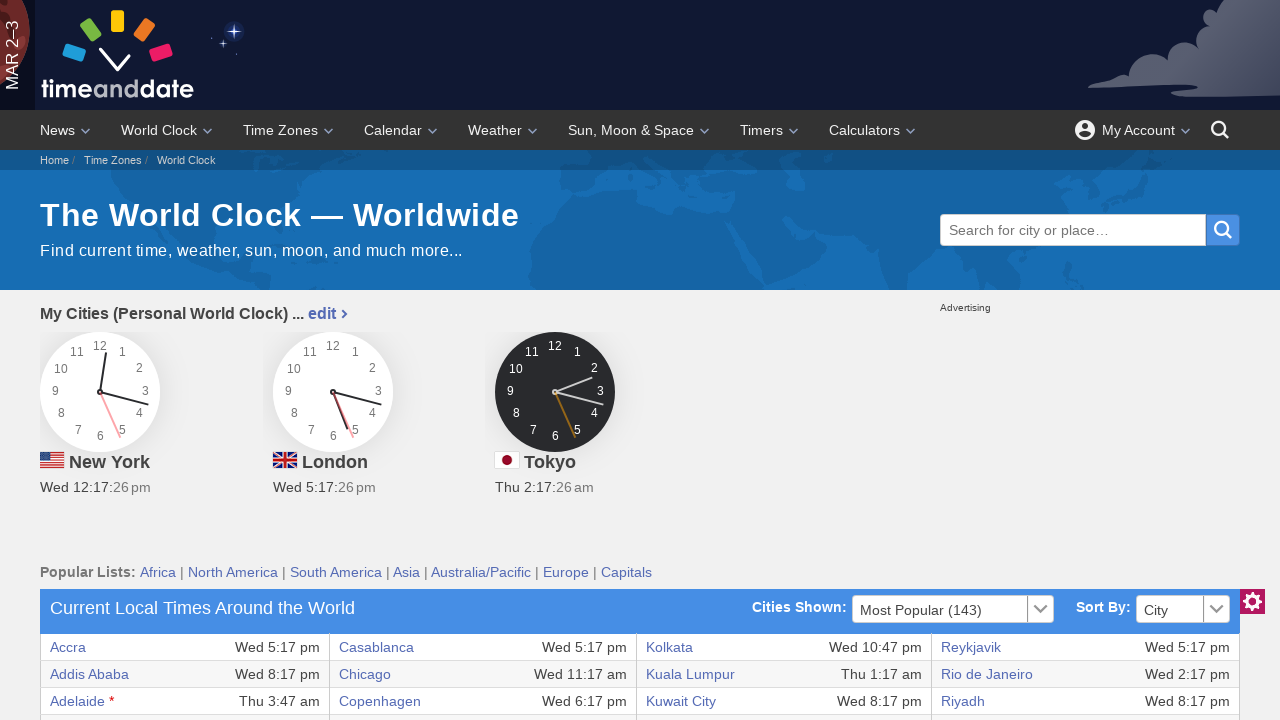

Captured city name from row 23: Berlin
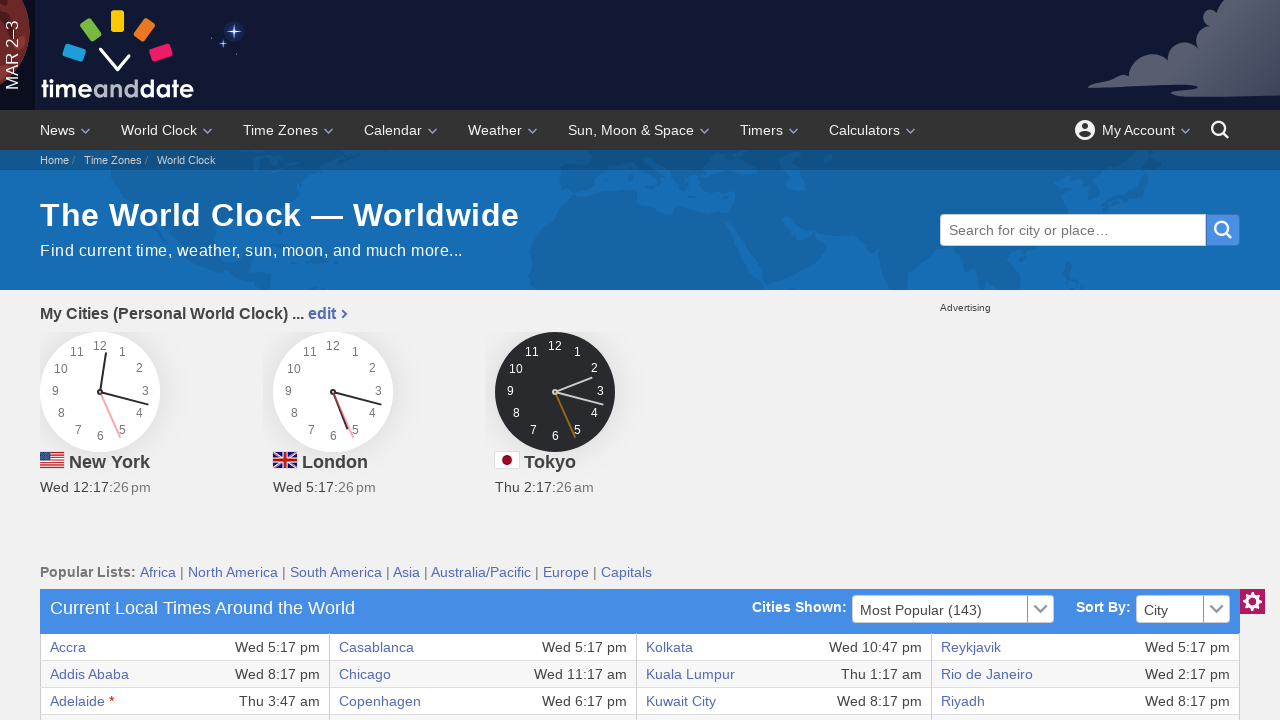

Located first cell in row 24 of time zone table
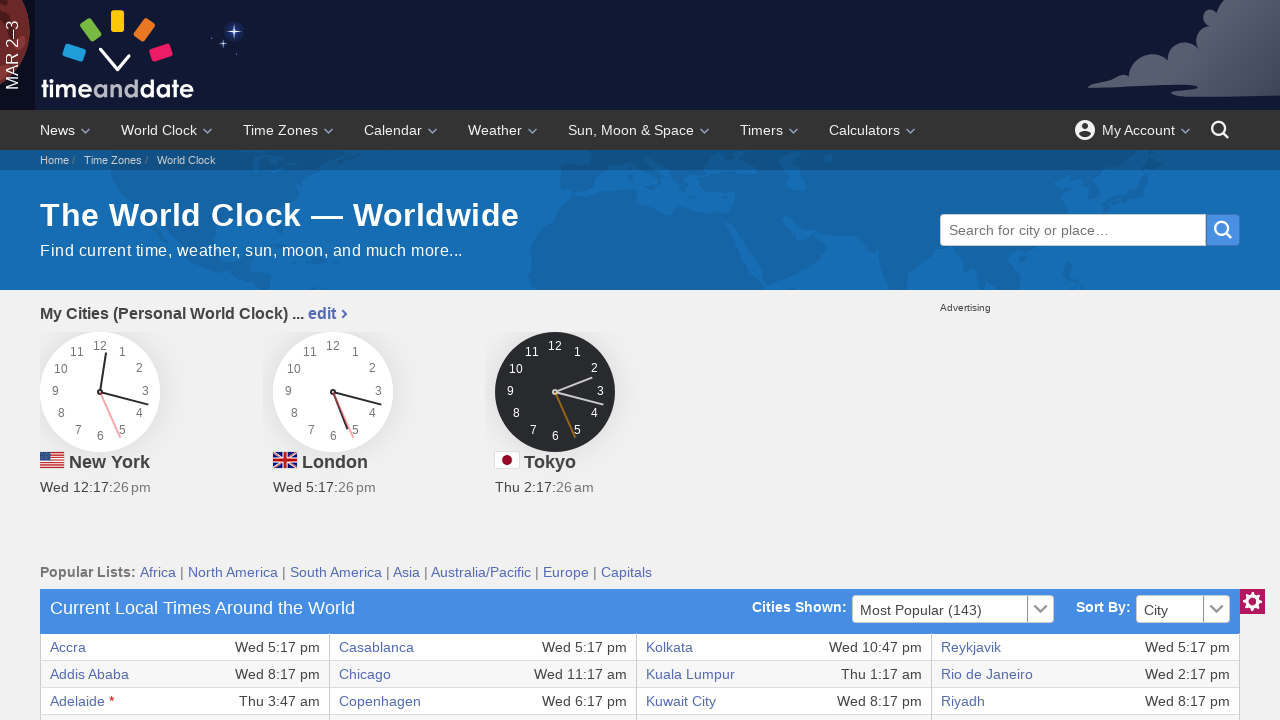

Captured city name from row 24: Bogota
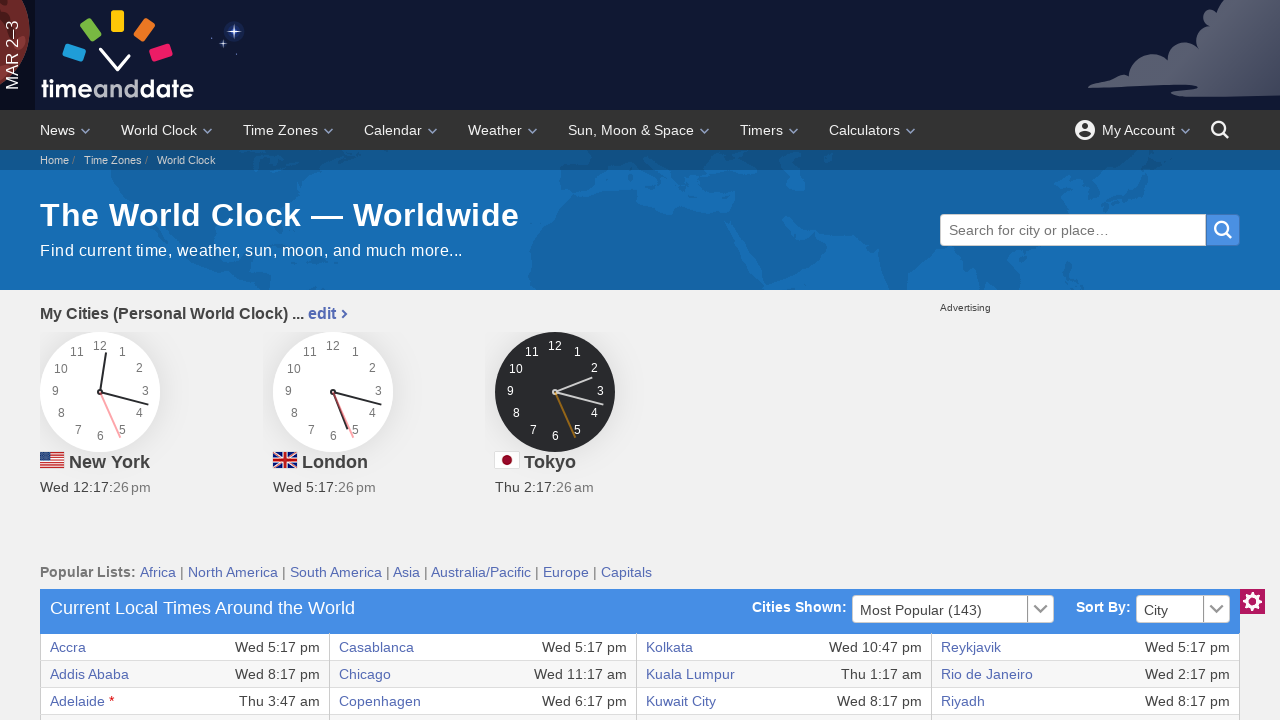

Located first cell in row 25 of time zone table
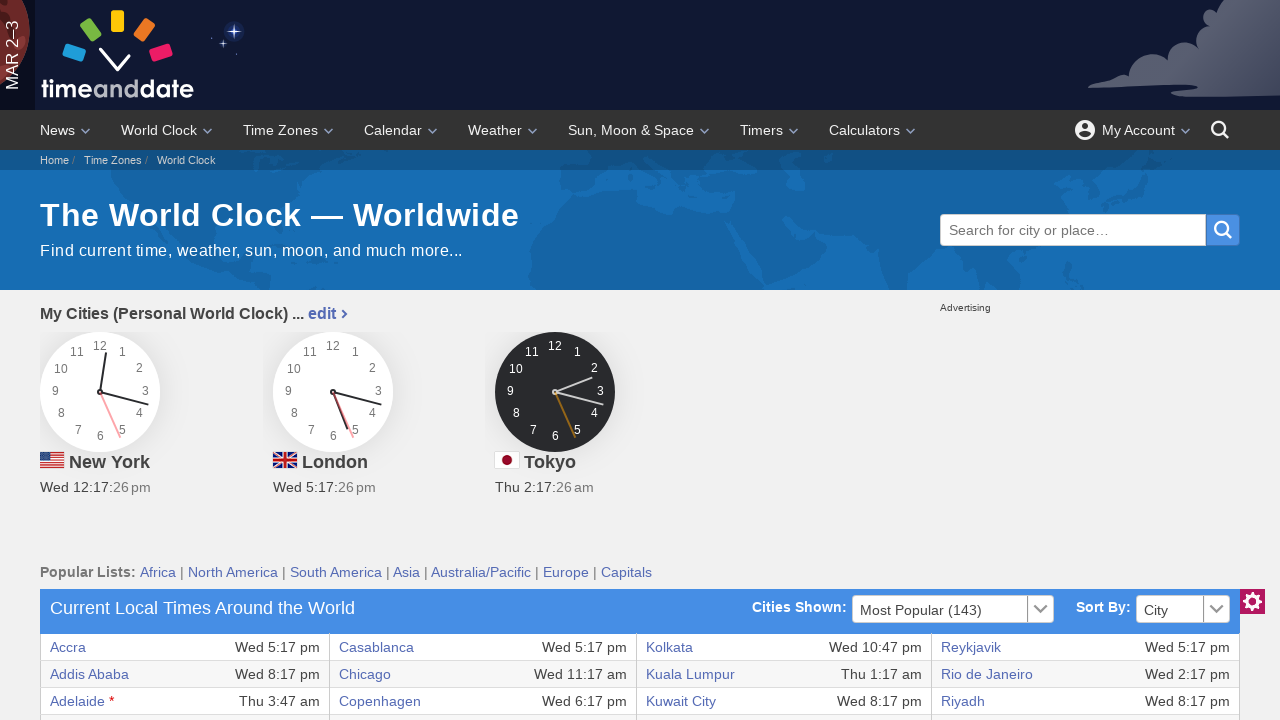

Captured city name from row 25: Boston
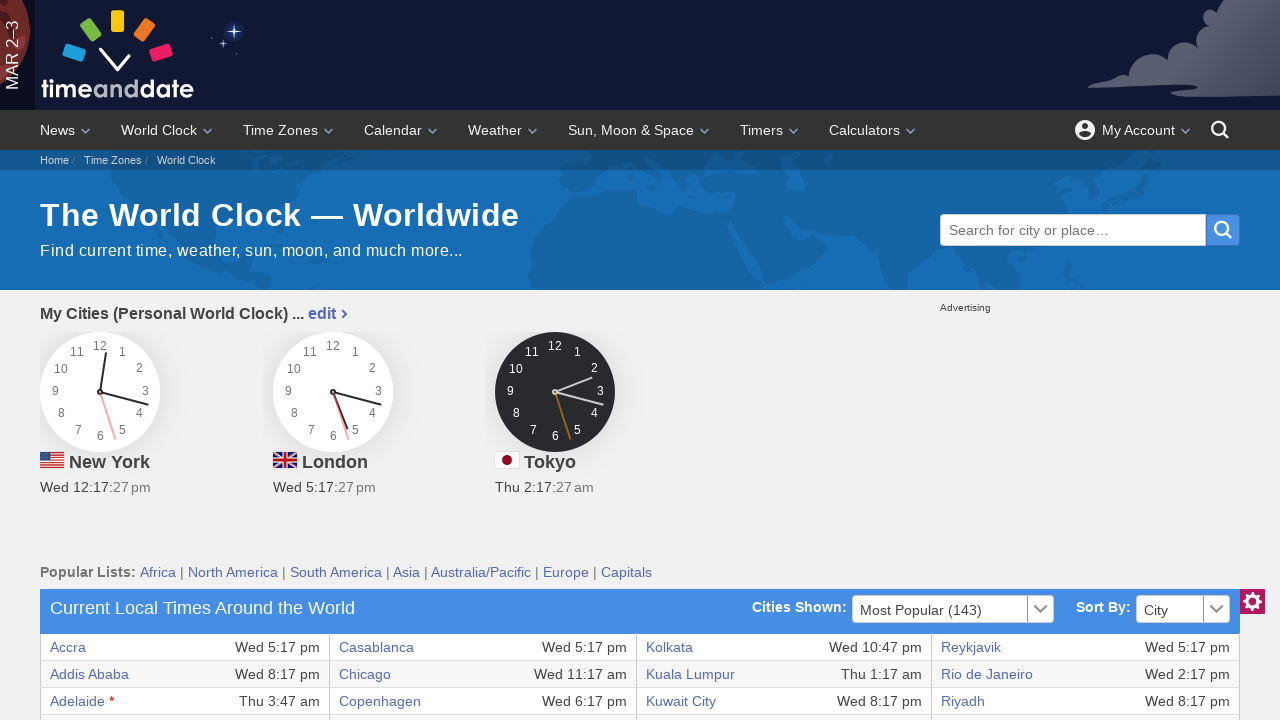

Located first cell in row 26 of time zone table
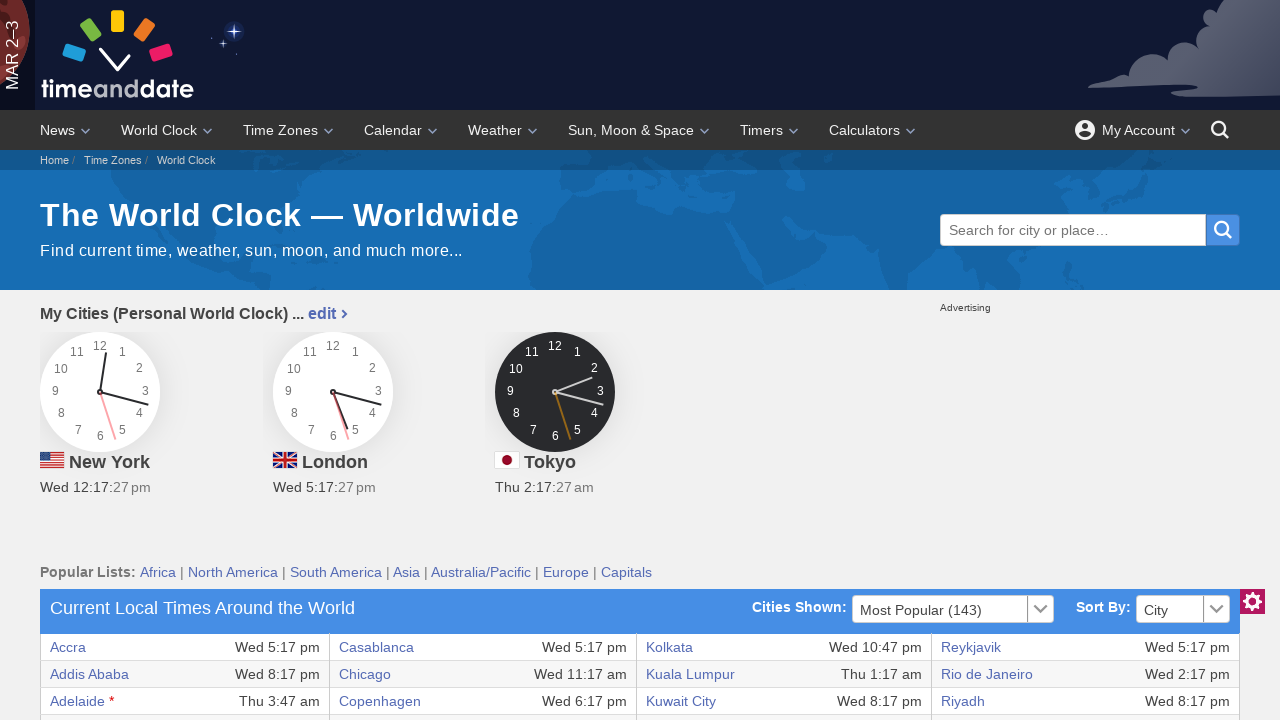

Captured city name from row 26: Brasilia
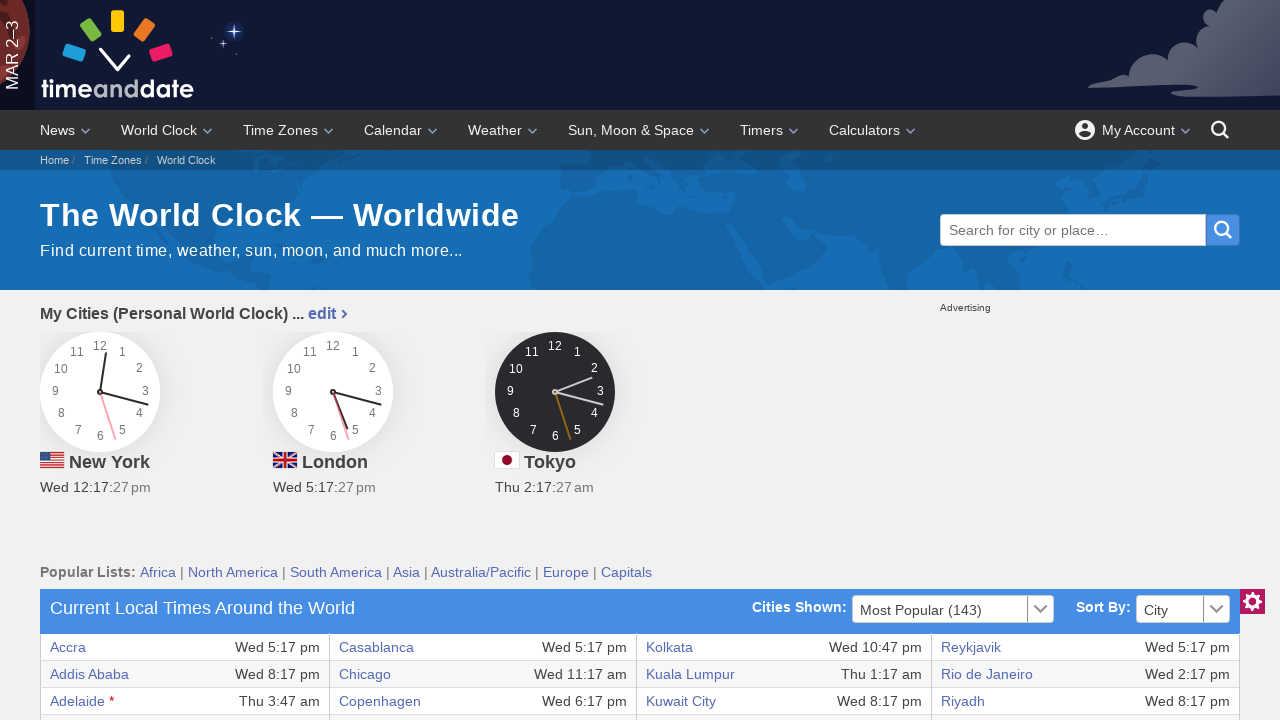

Located first cell in row 27 of time zone table
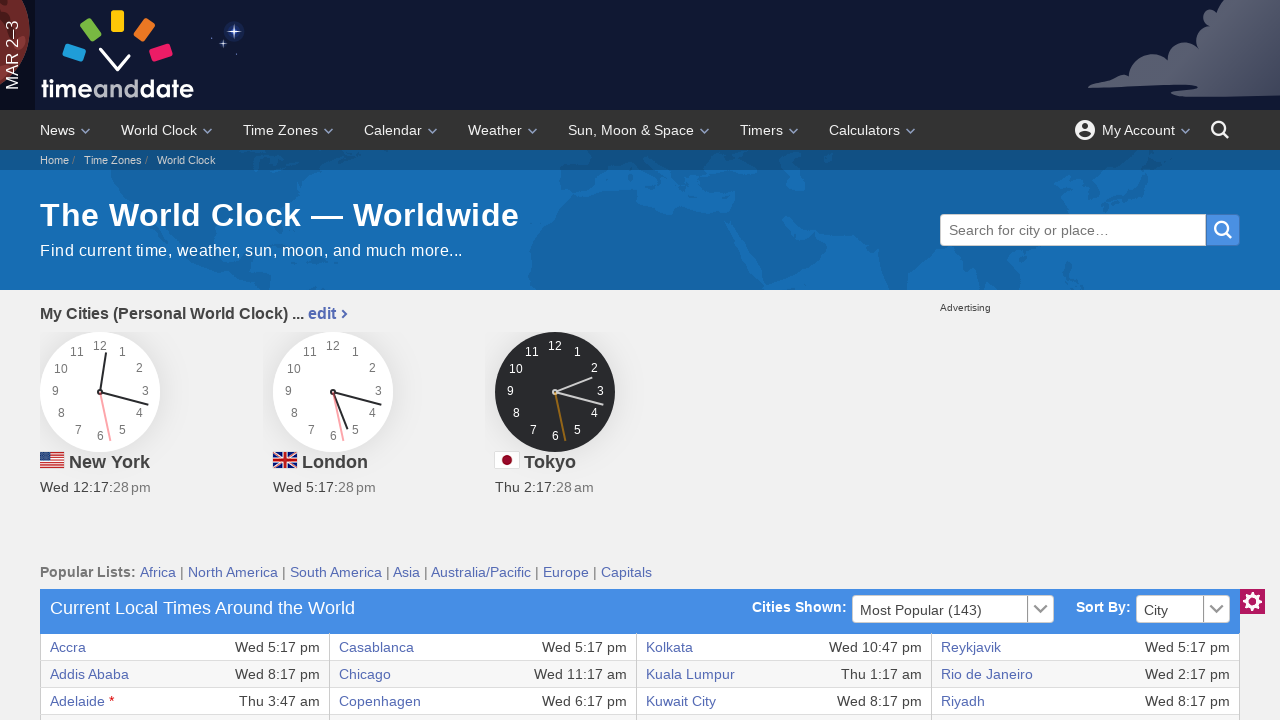

Captured city name from row 27: Brisbane
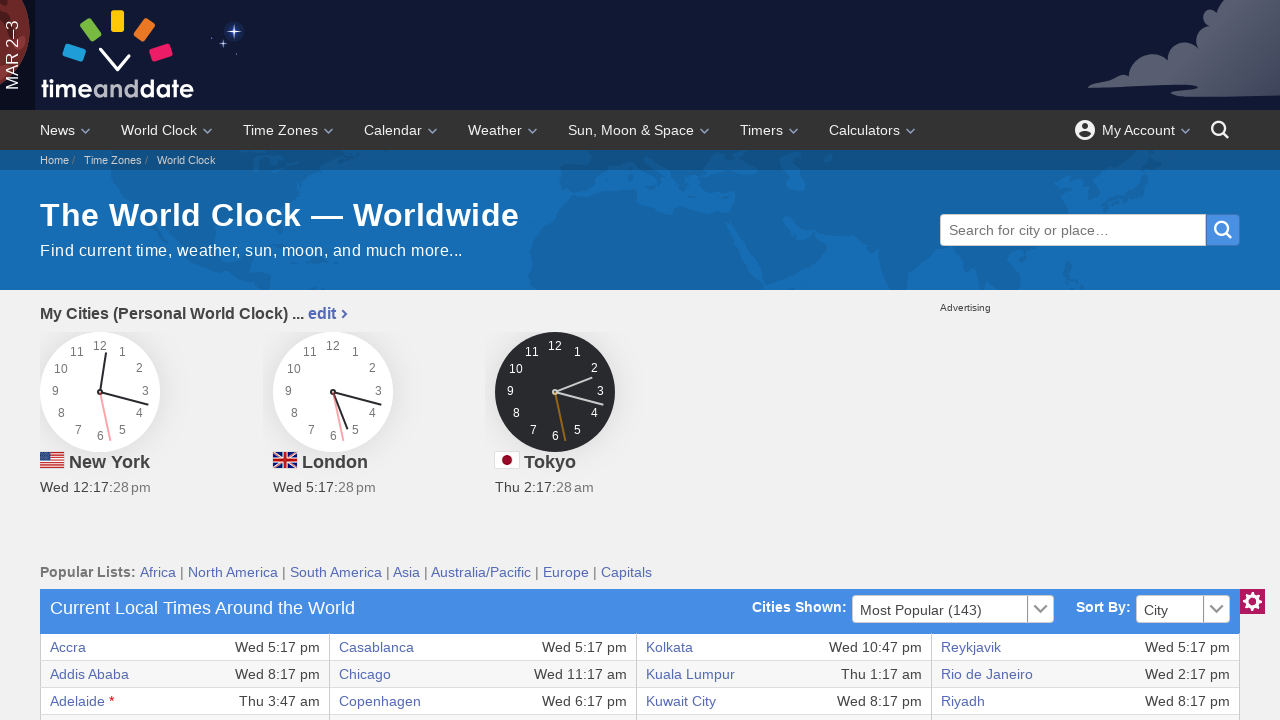

Located first cell in row 28 of time zone table
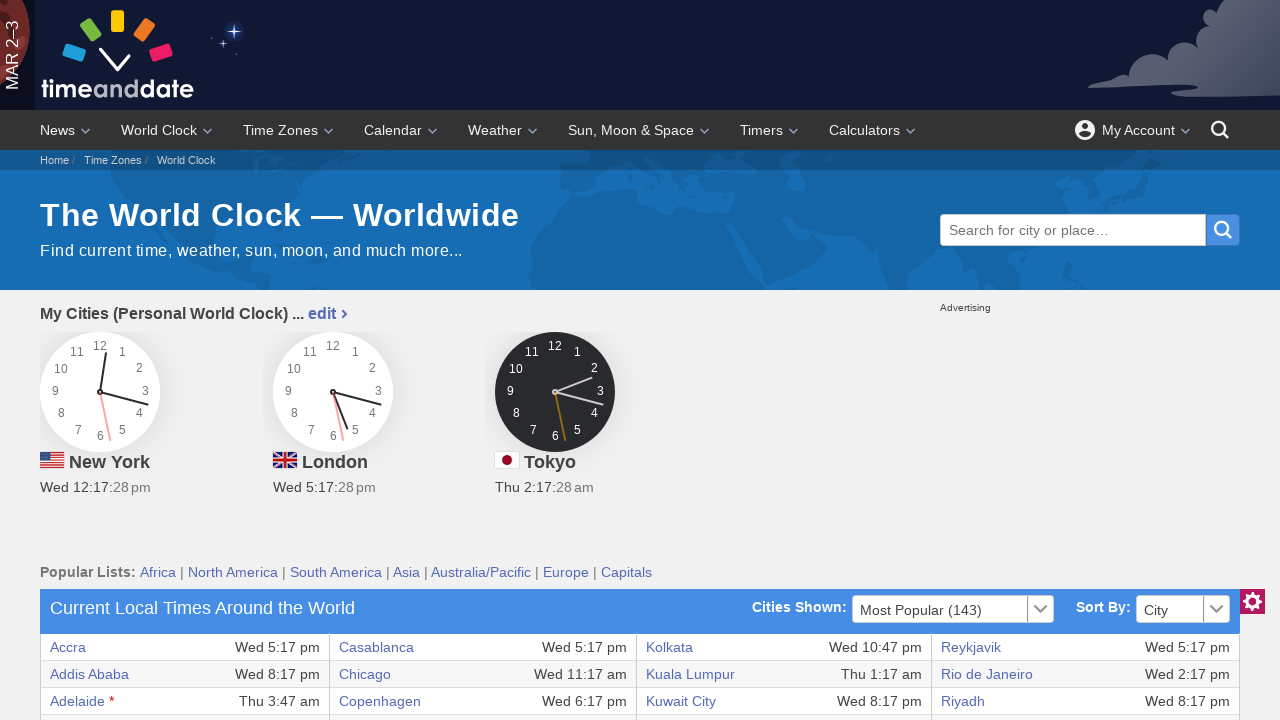

Captured city name from row 28: Brussels
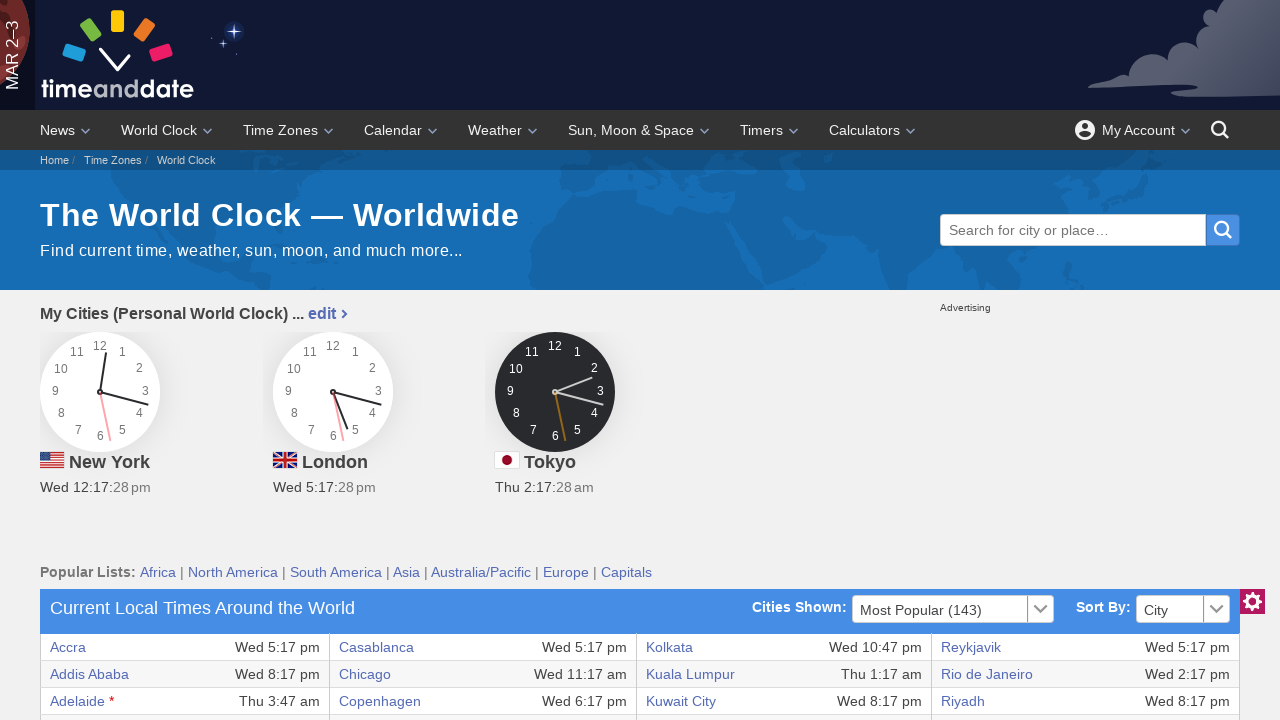

Located first cell in row 29 of time zone table
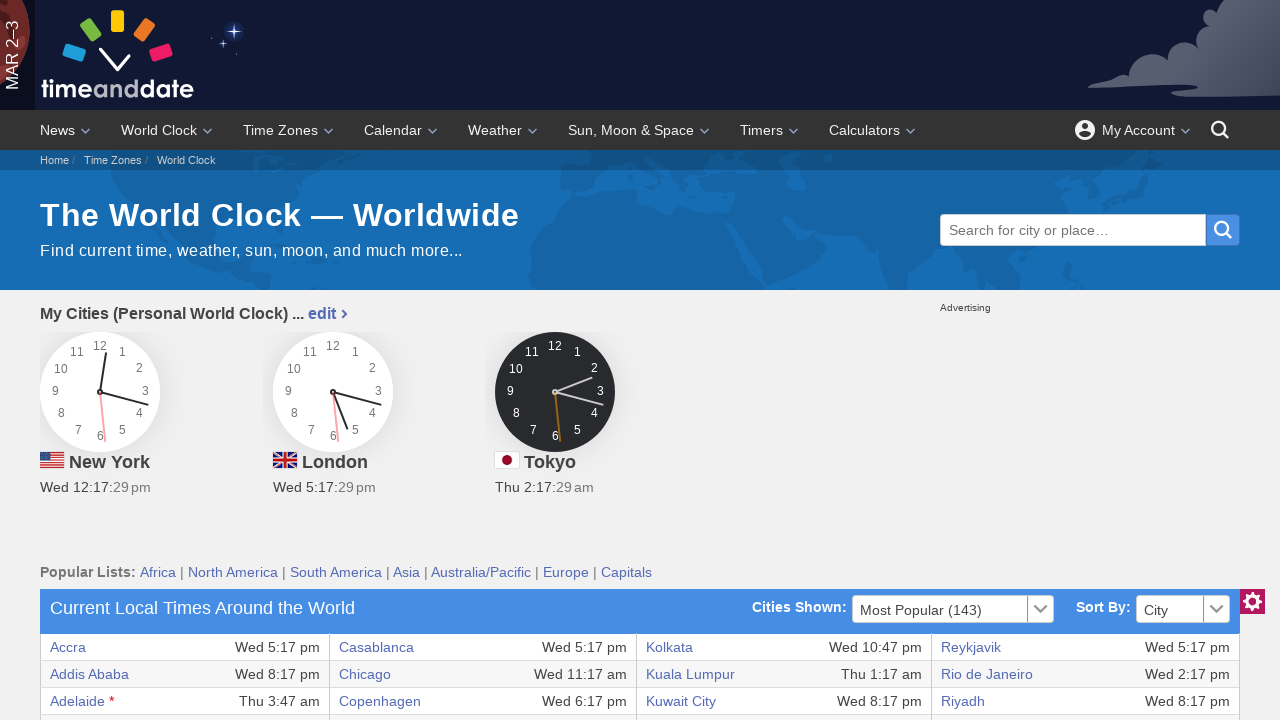

Captured city name from row 29: Bucharest
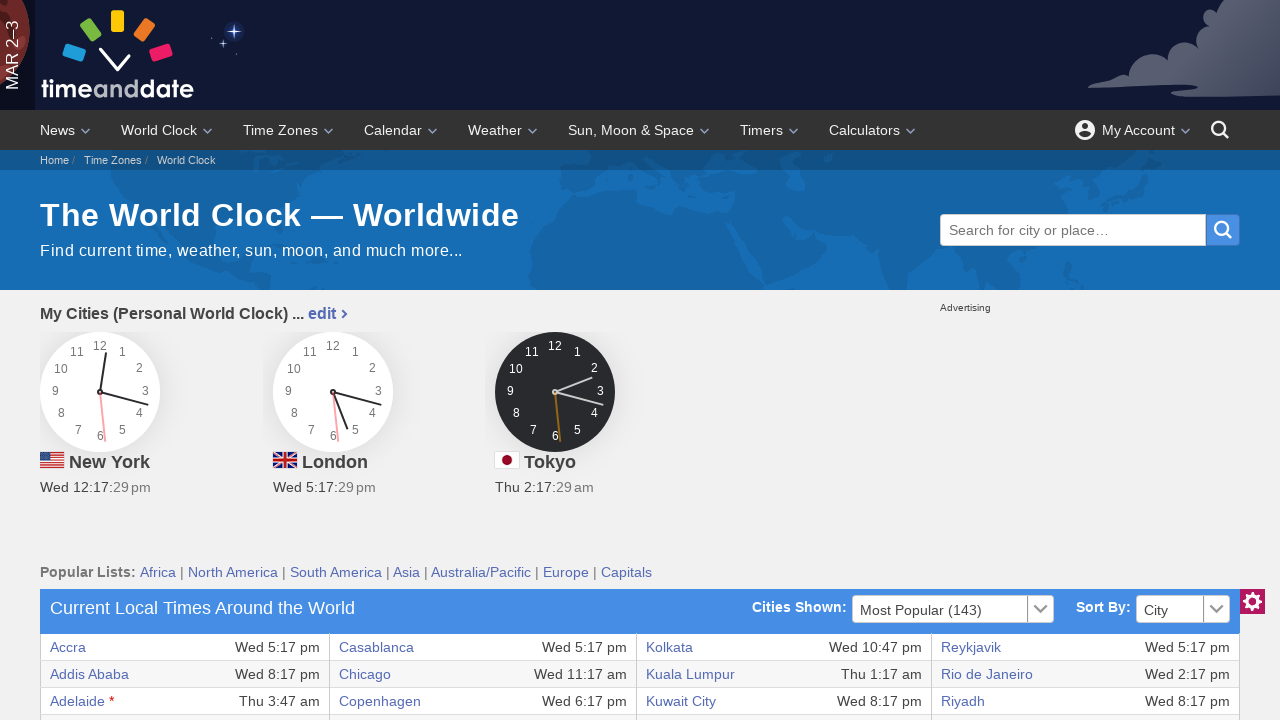

Located first cell in row 30 of time zone table
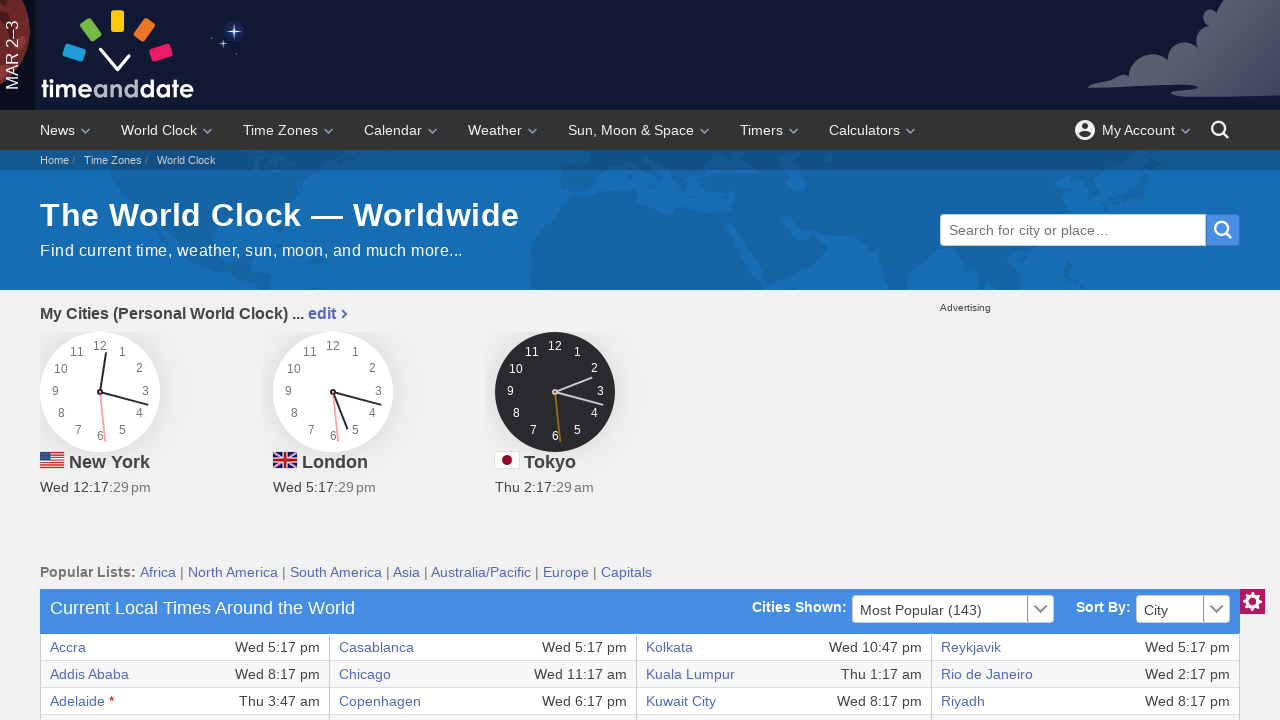

Captured city name from row 30: Budapest
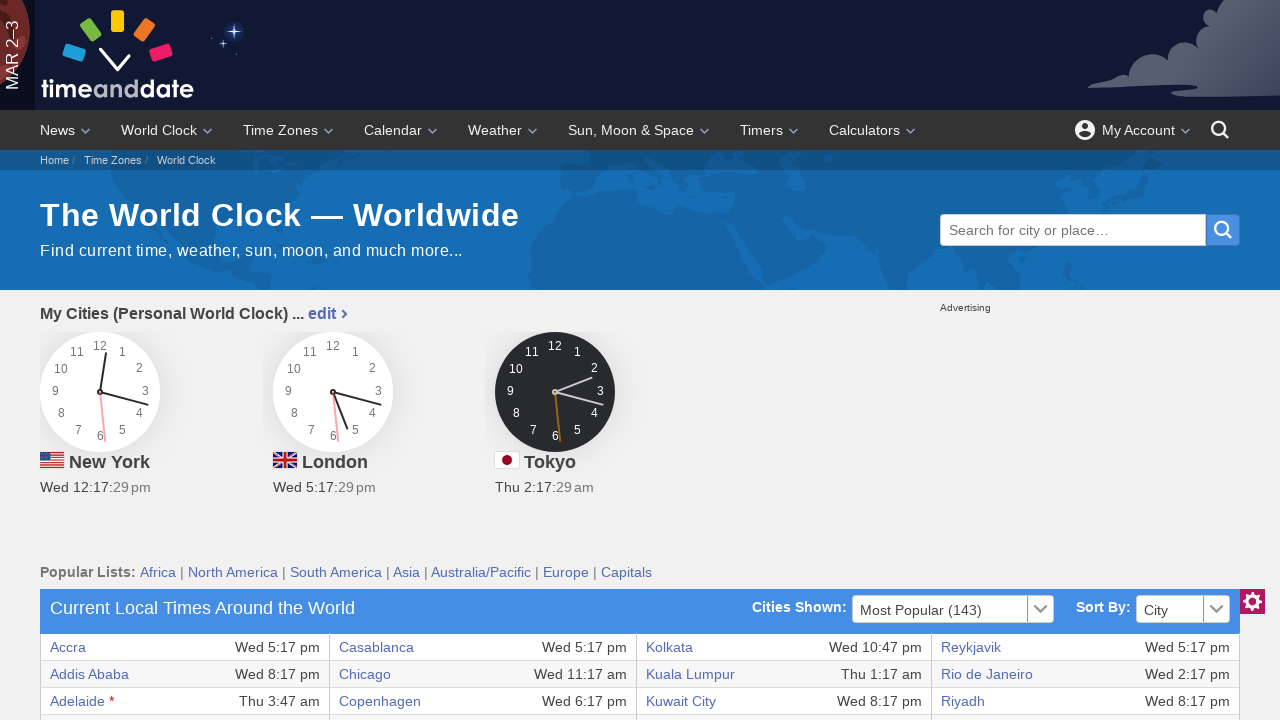

Located first cell in row 31 of time zone table
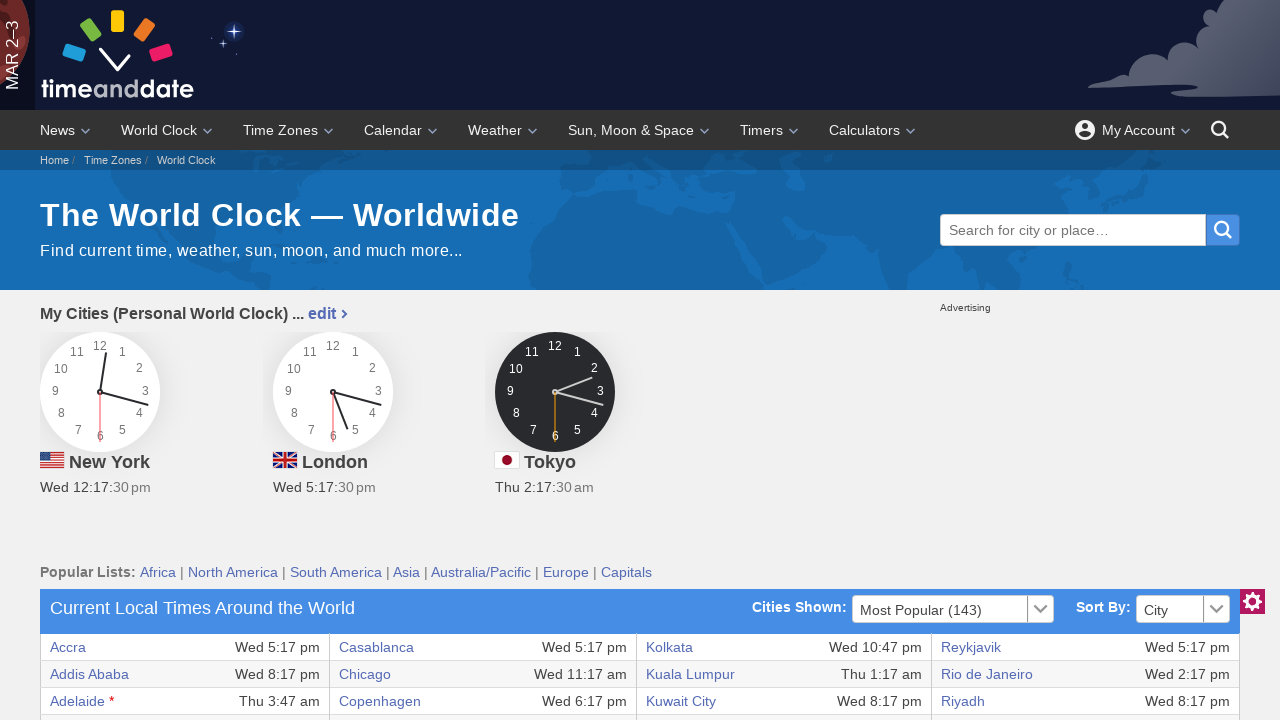

Captured city name from row 31: Buenos Aires
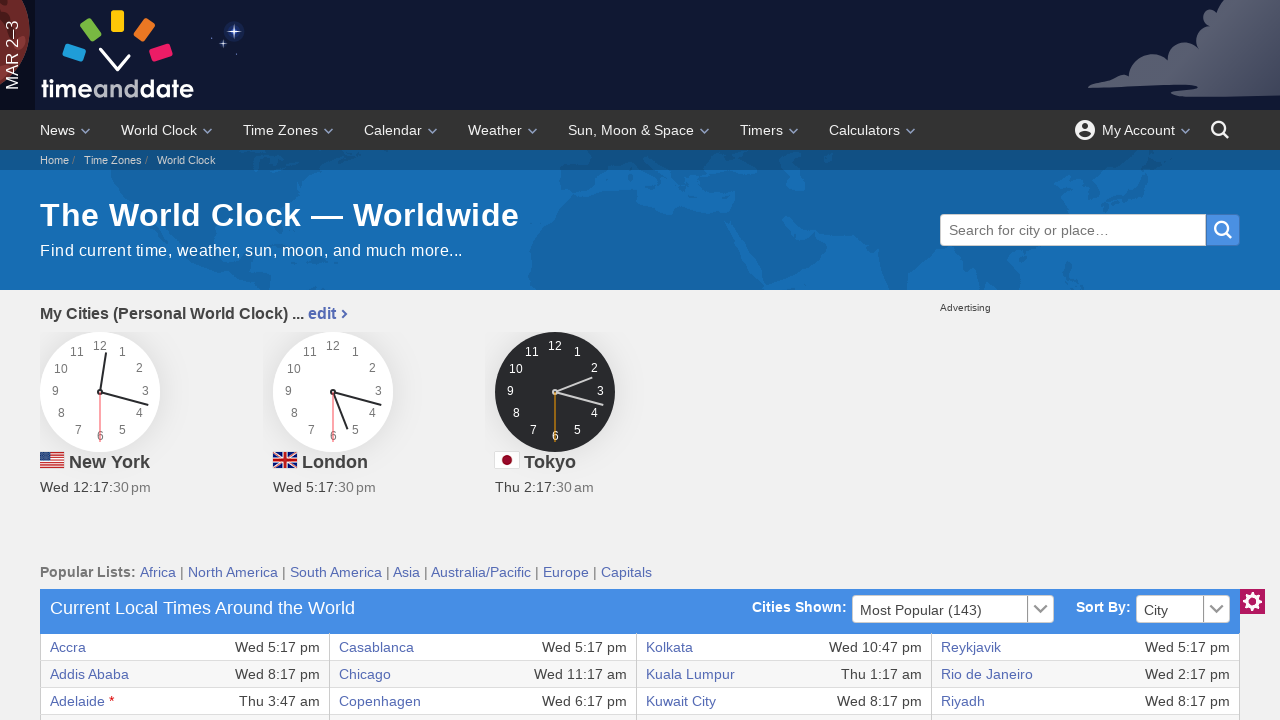

Located first cell in row 32 of time zone table
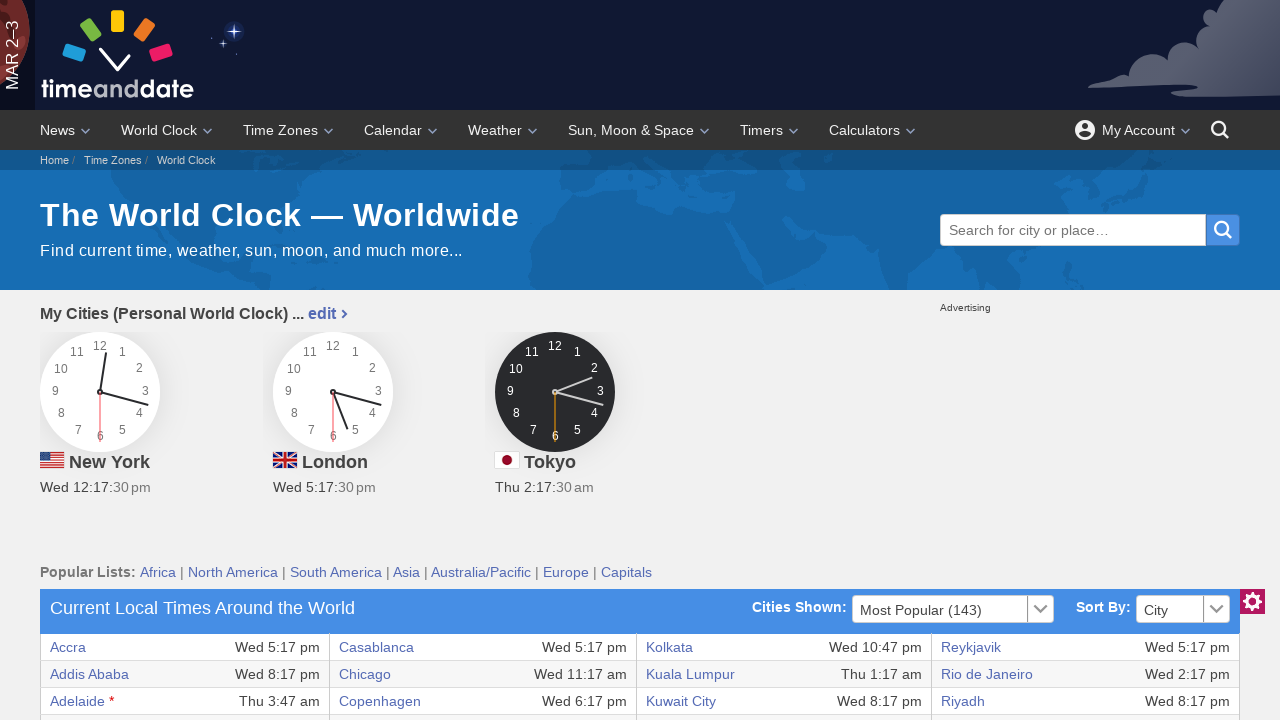

Captured city name from row 32: Cairo
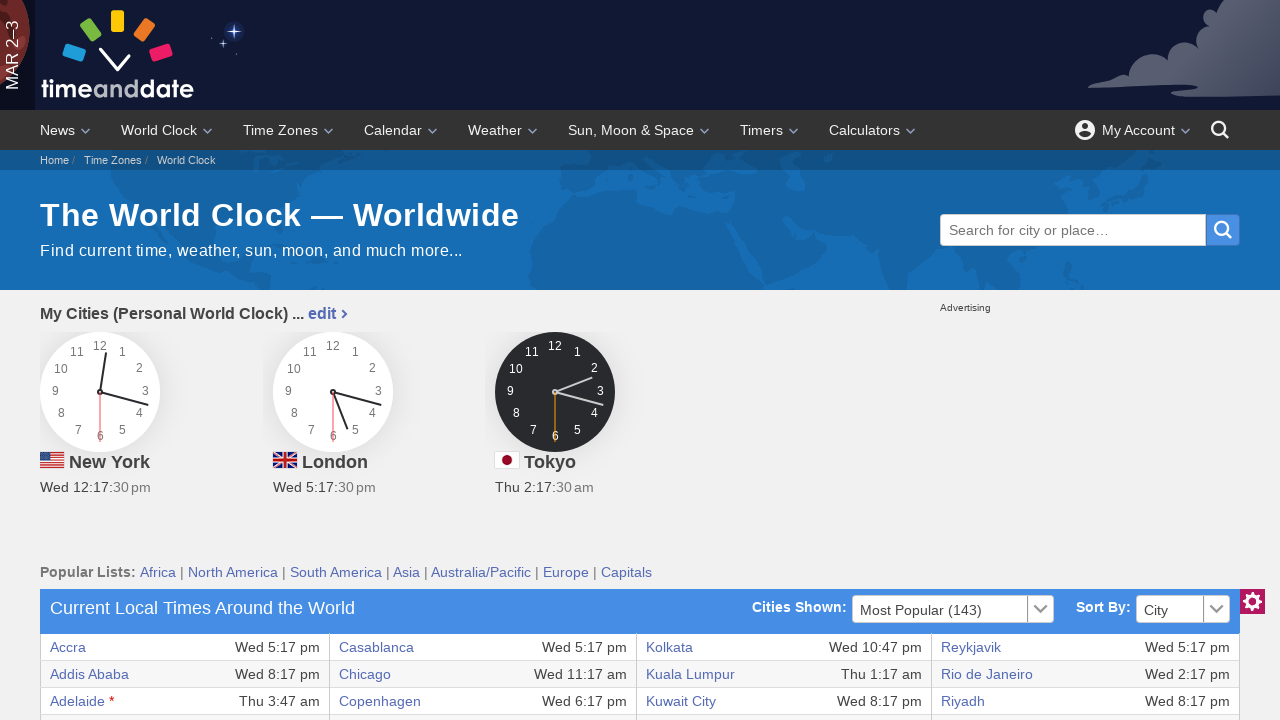

Located first cell in row 33 of time zone table
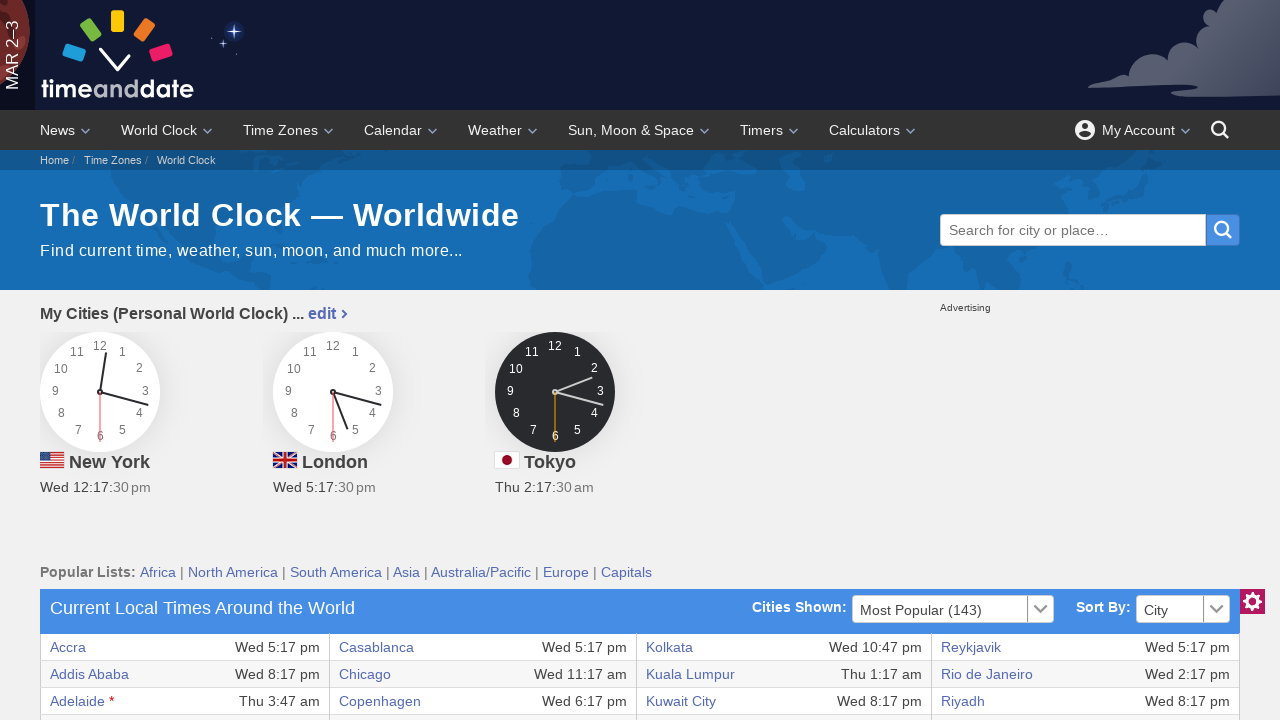

Captured city name from row 33: Calgary
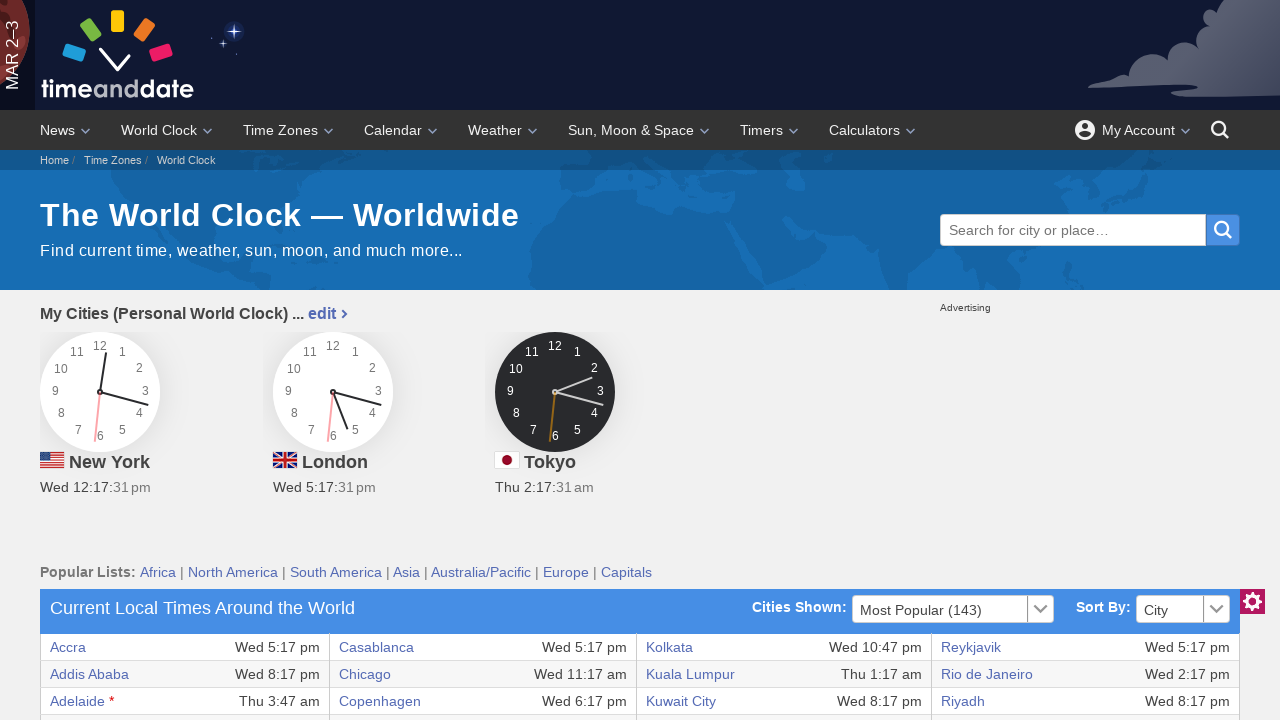

Located first cell in row 34 of time zone table
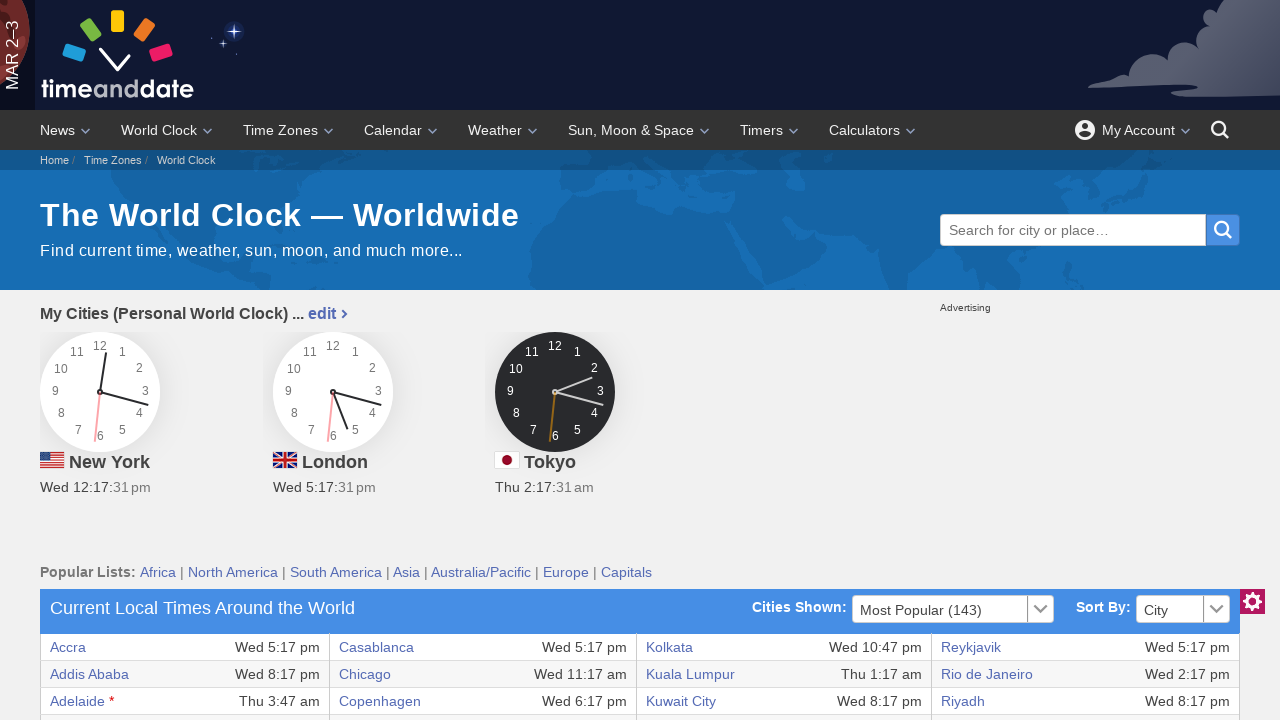

Captured city name from row 34: Canberra *
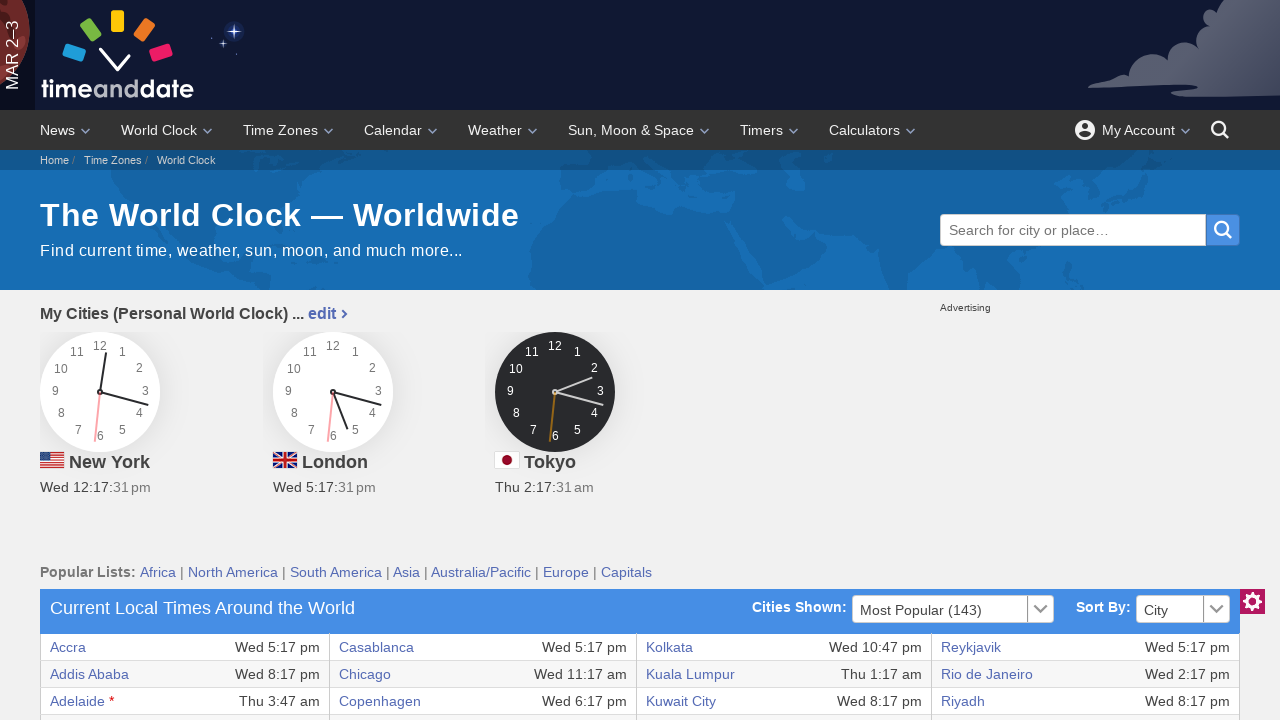

Located first cell in row 35 of time zone table
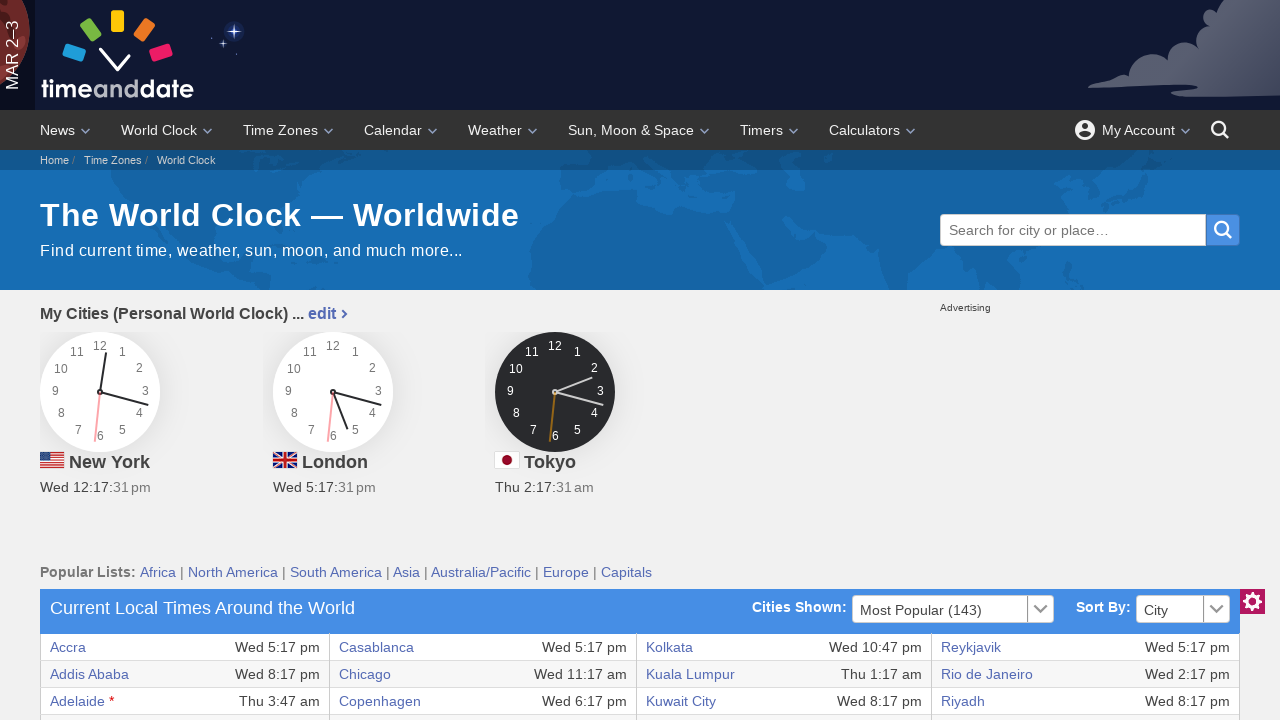

Captured city name from row 35: Cape Town
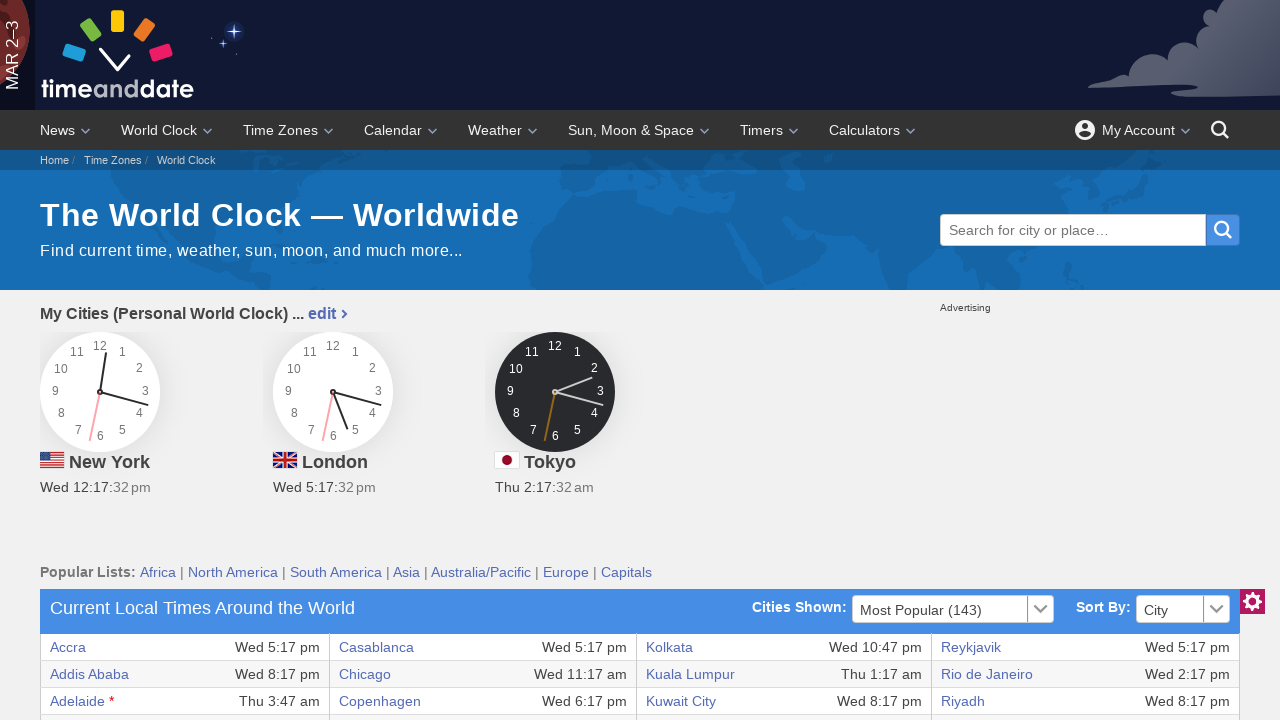

Located first cell in row 36 of time zone table
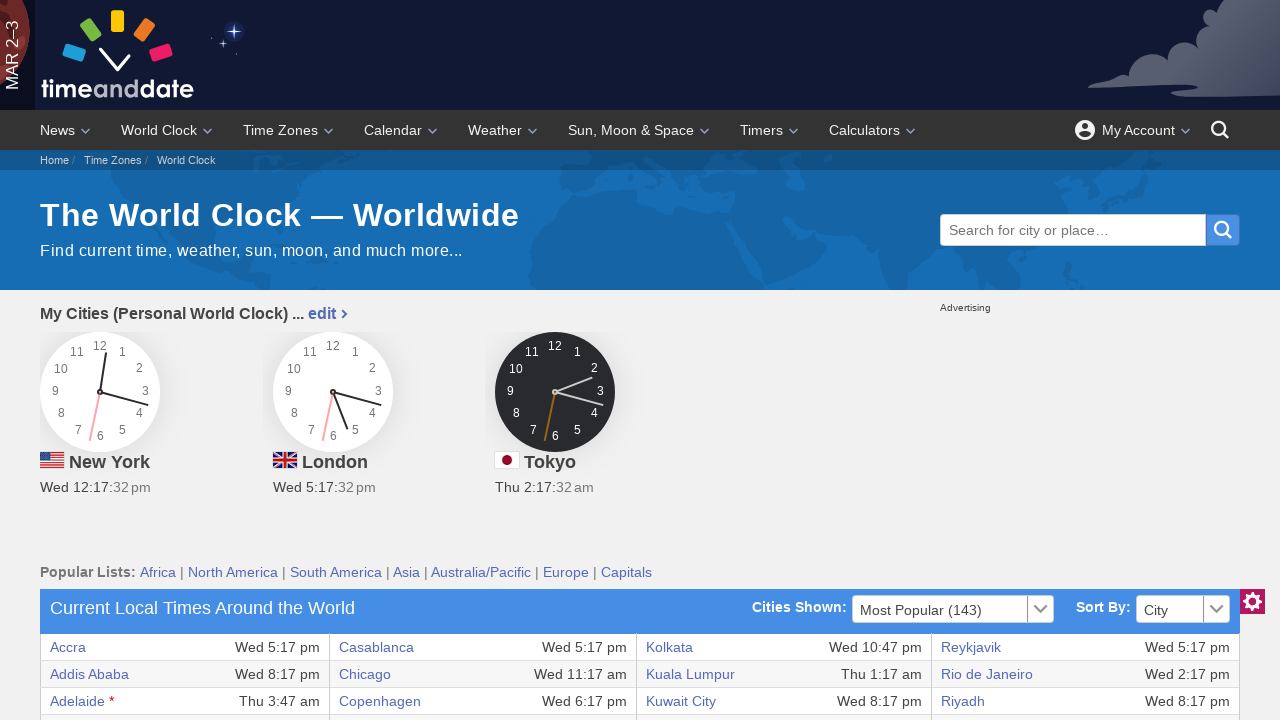

Captured city name from row 36: Caracas
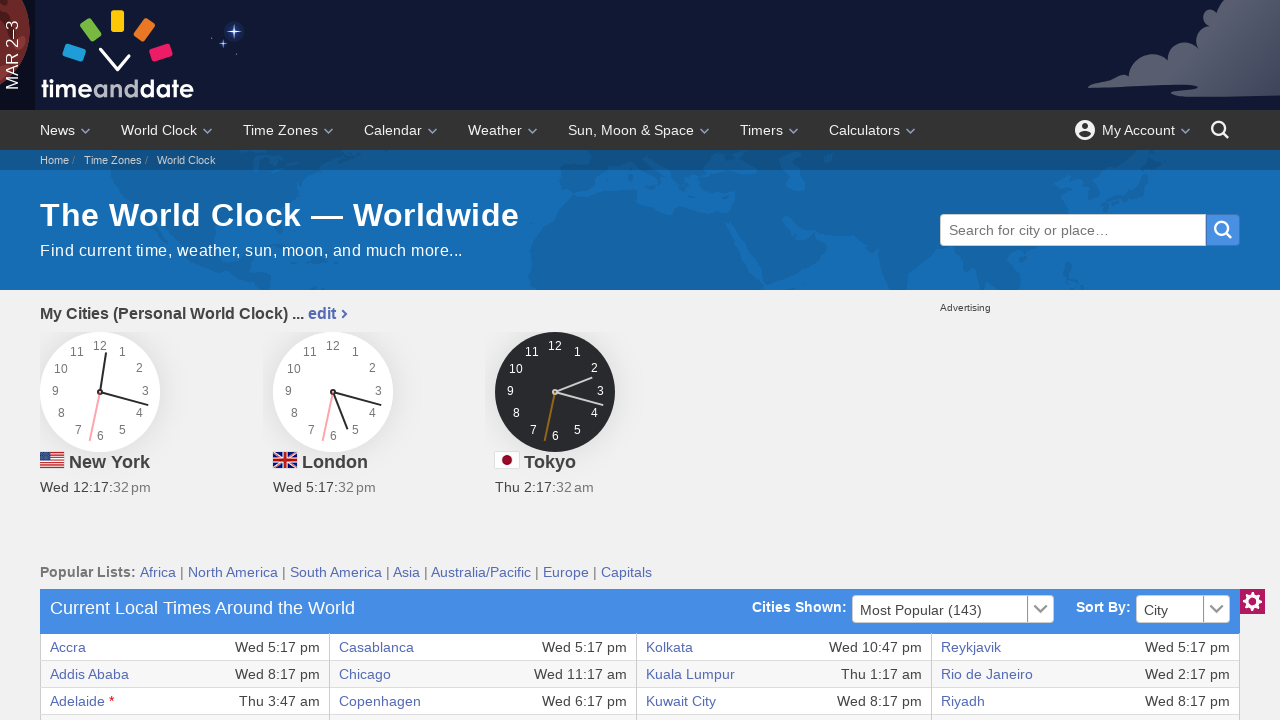

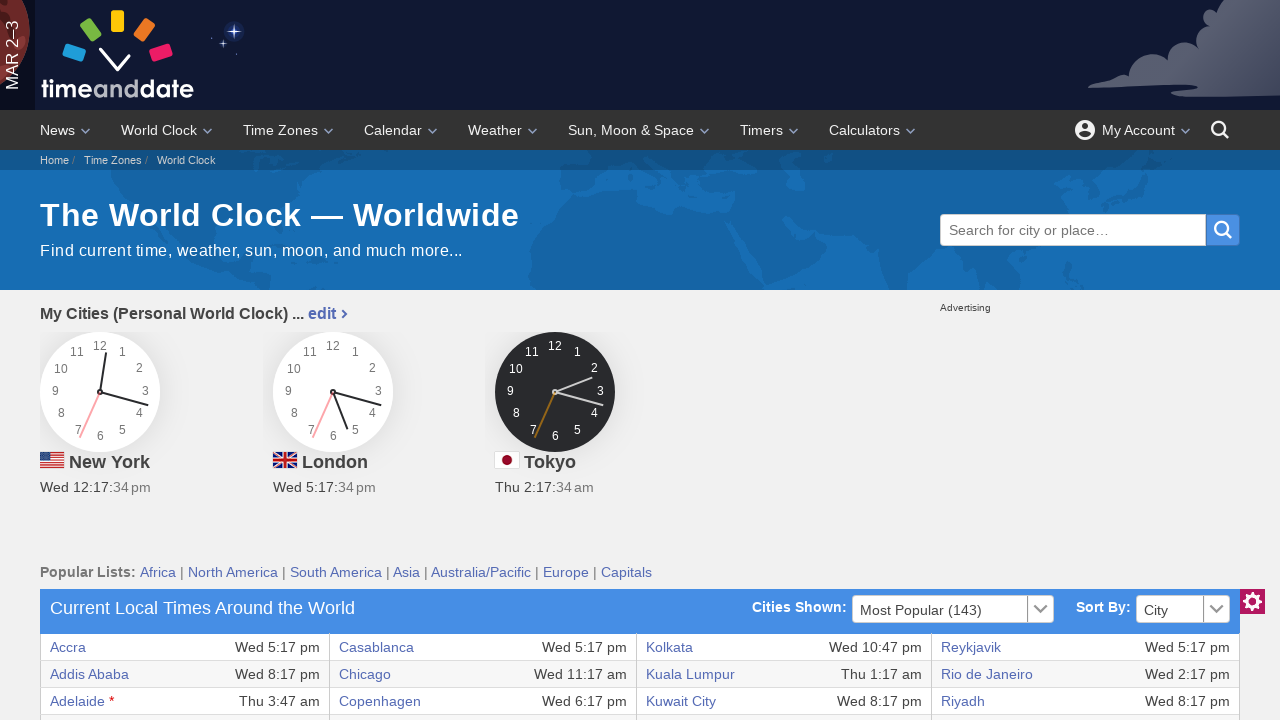